Navigates to a GitHub user profile page and refreshes it 20 times in succession

Starting URL: https://github.com/octocat

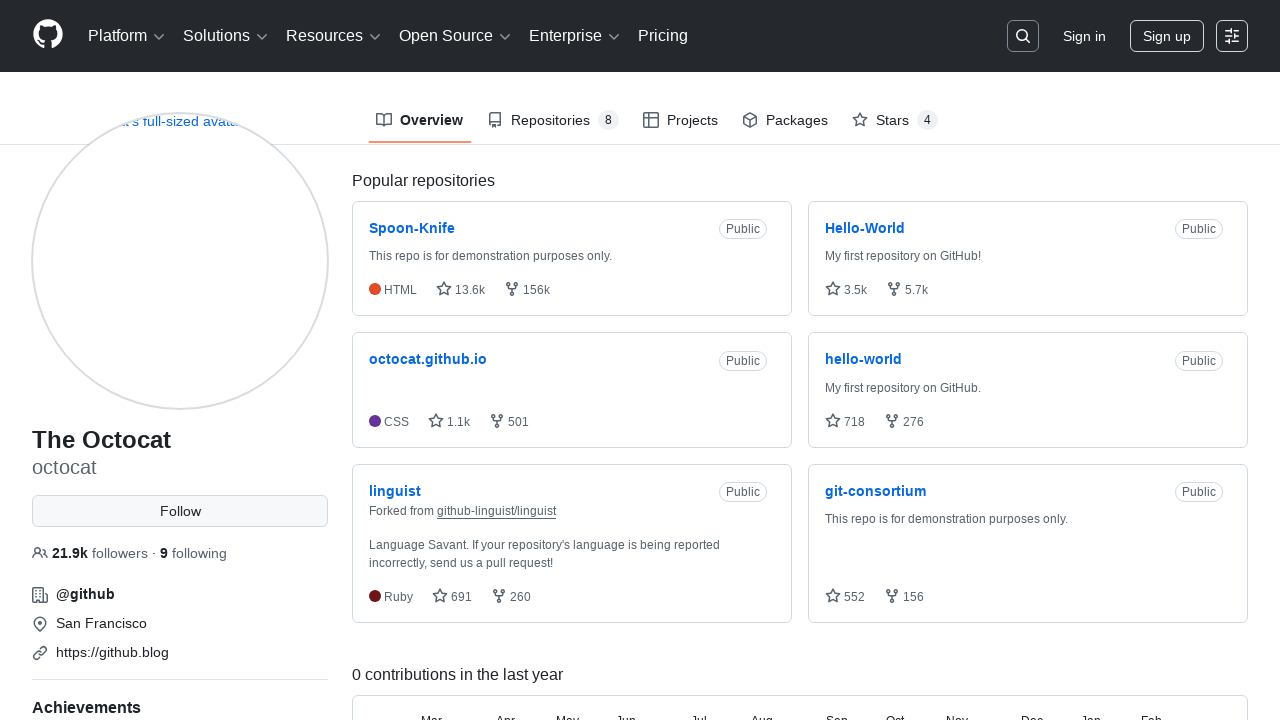

Navigated to GitHub user profile page for octocat
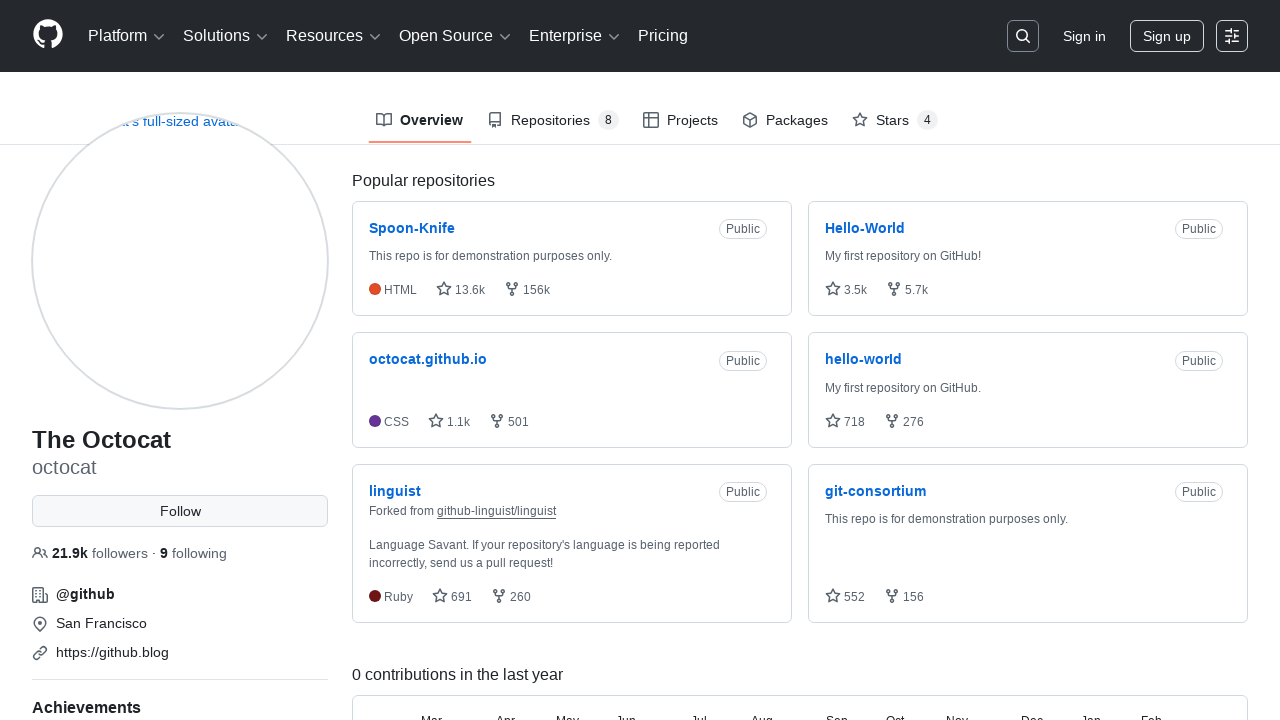

Reloaded GitHub profile page (refresh 1 of 20)
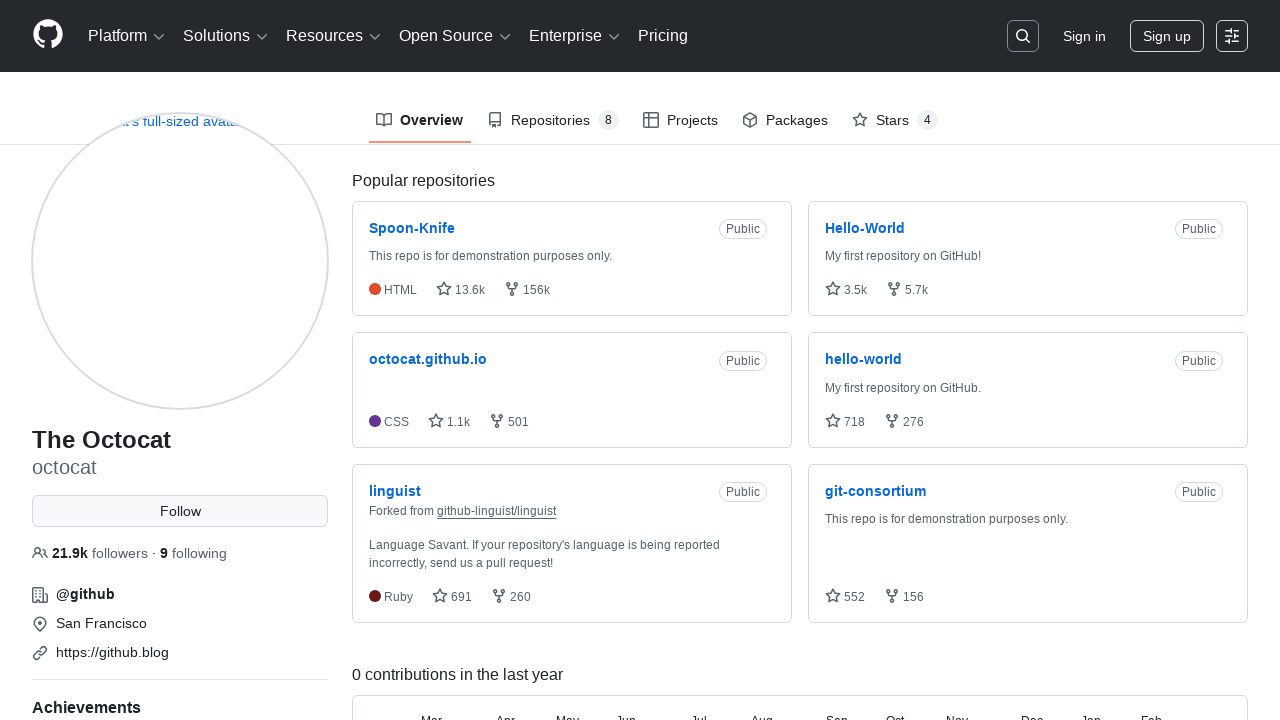

Page load complete after refresh 1 of 20
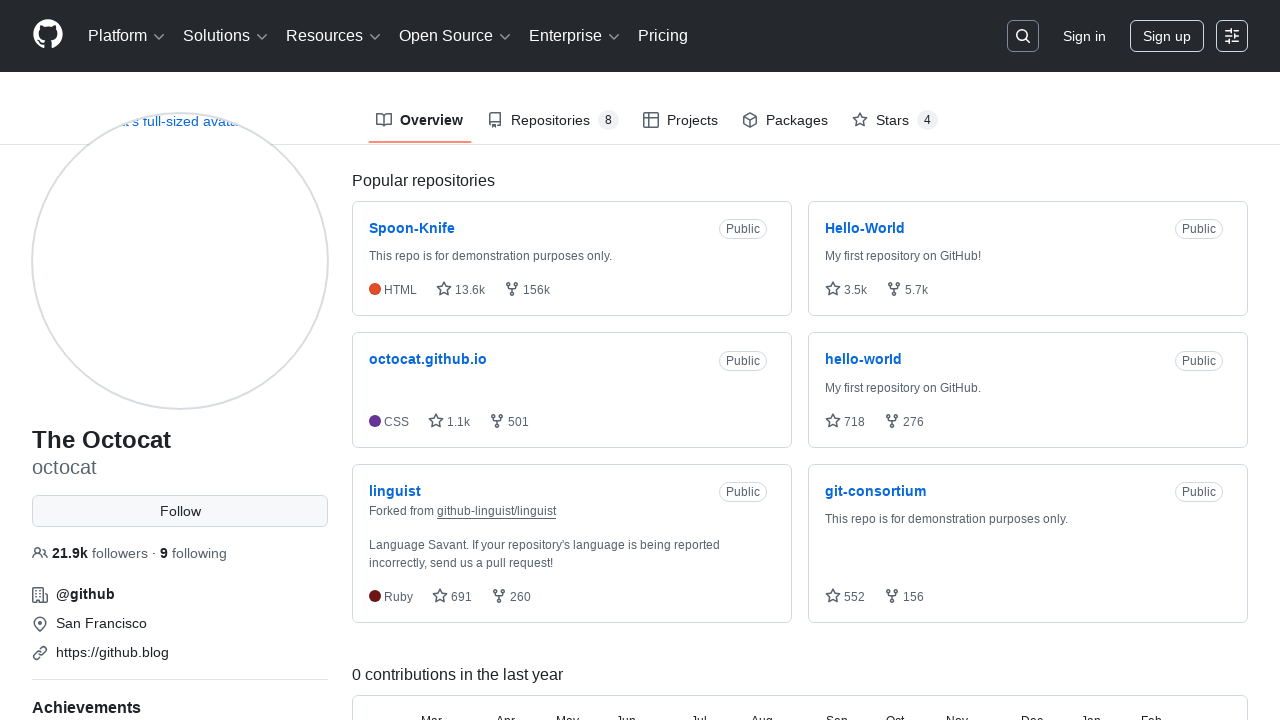

Reloaded GitHub profile page (refresh 2 of 20)
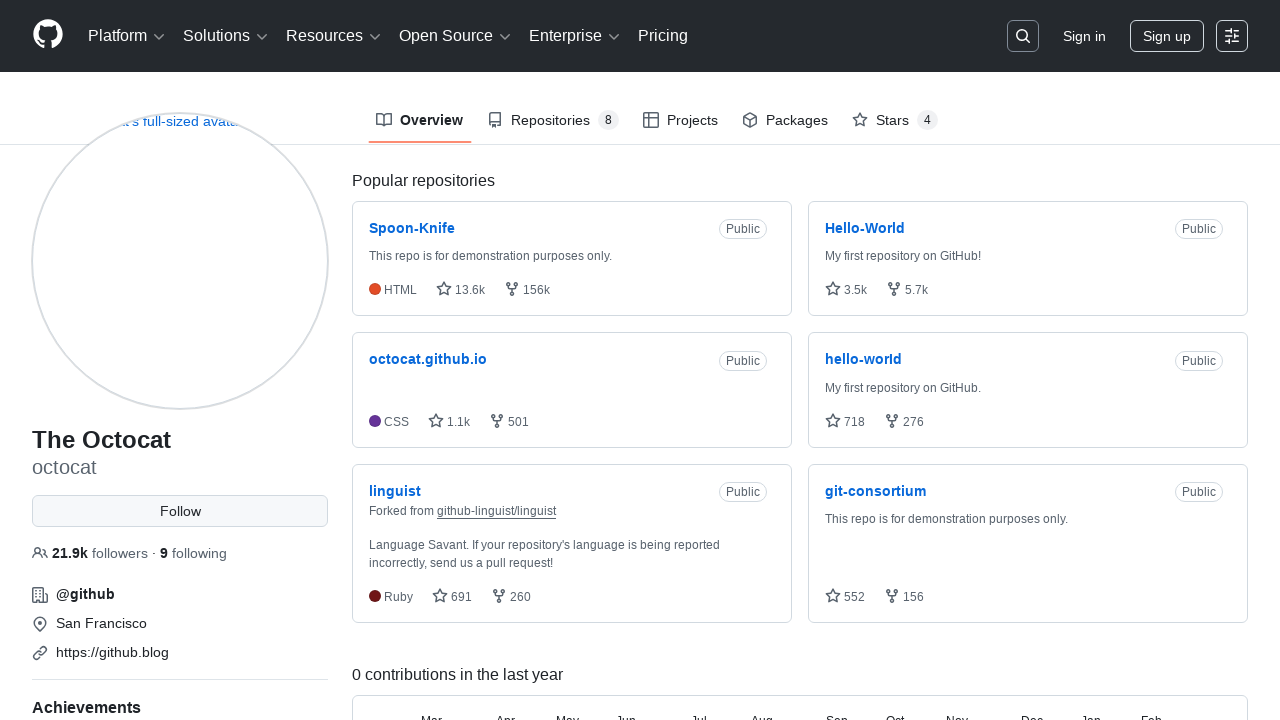

Page load complete after refresh 2 of 20
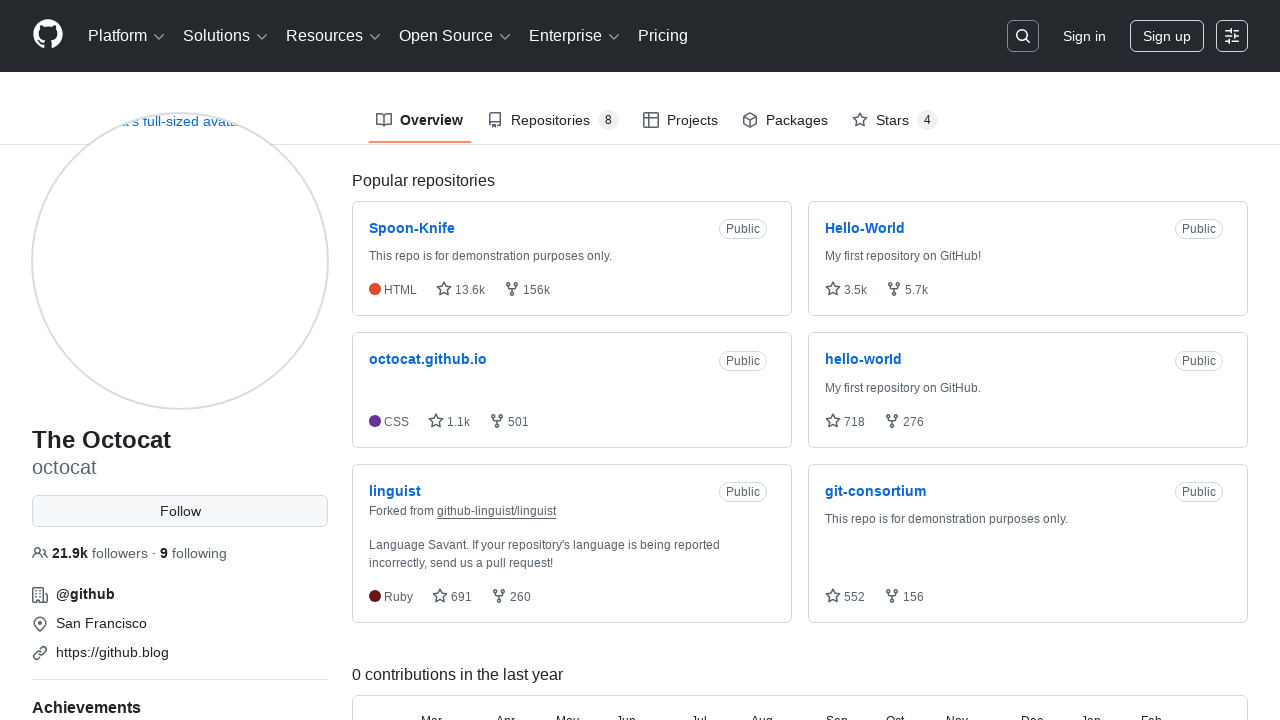

Reloaded GitHub profile page (refresh 3 of 20)
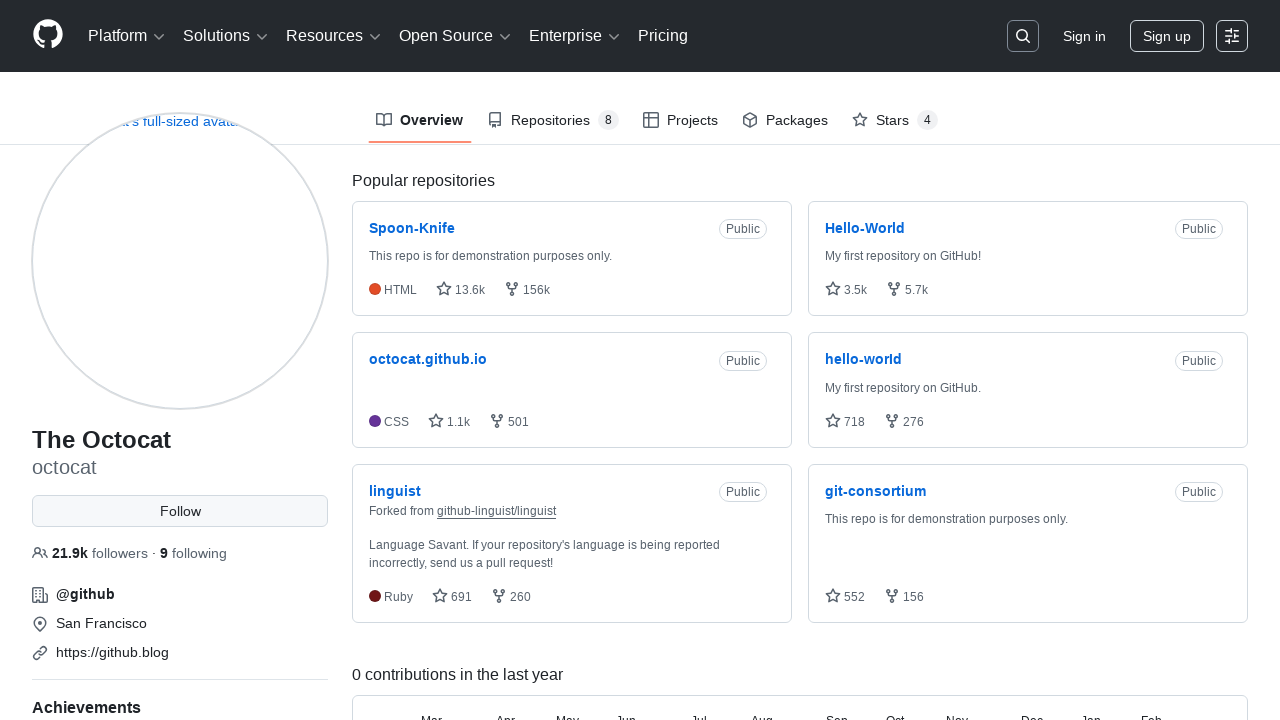

Page load complete after refresh 3 of 20
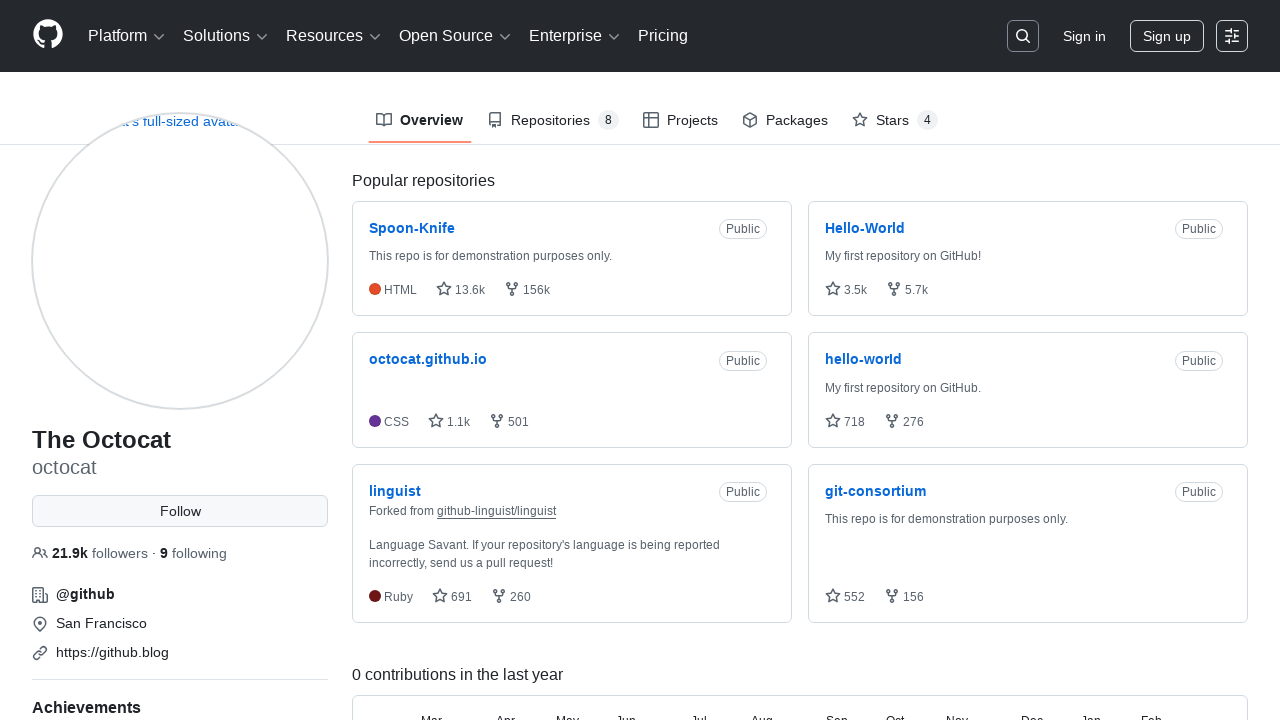

Reloaded GitHub profile page (refresh 4 of 20)
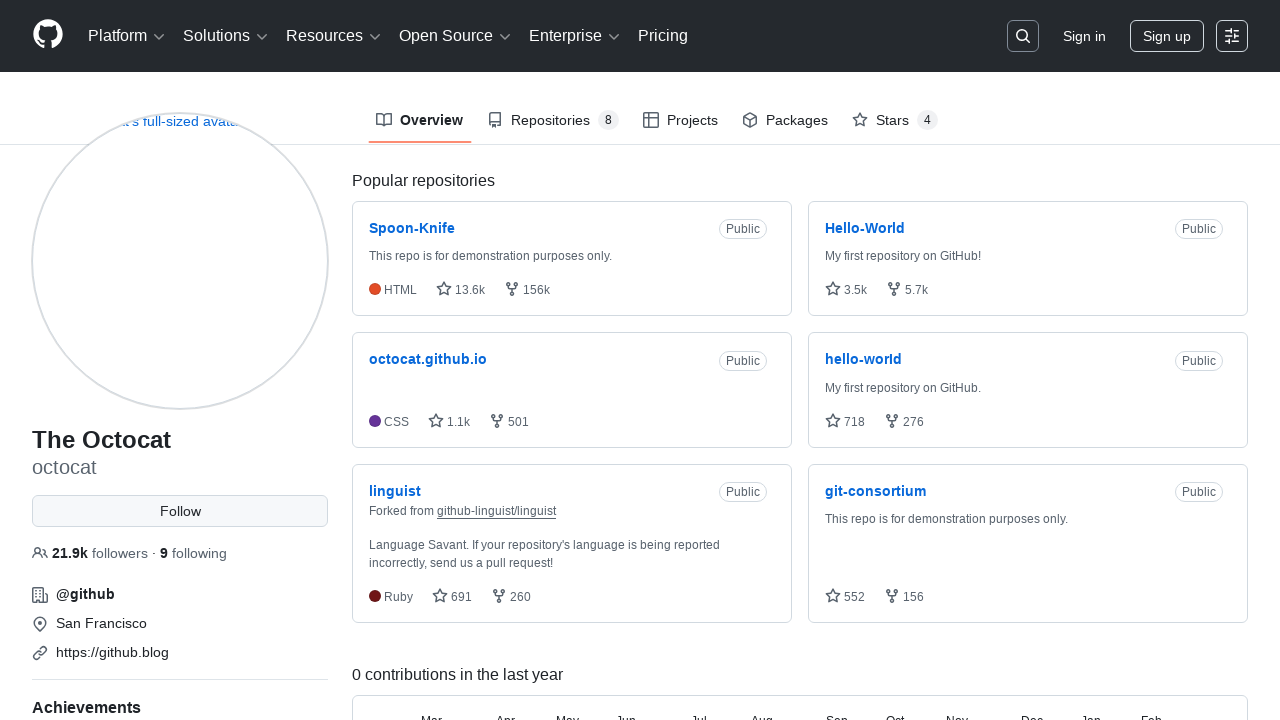

Page load complete after refresh 4 of 20
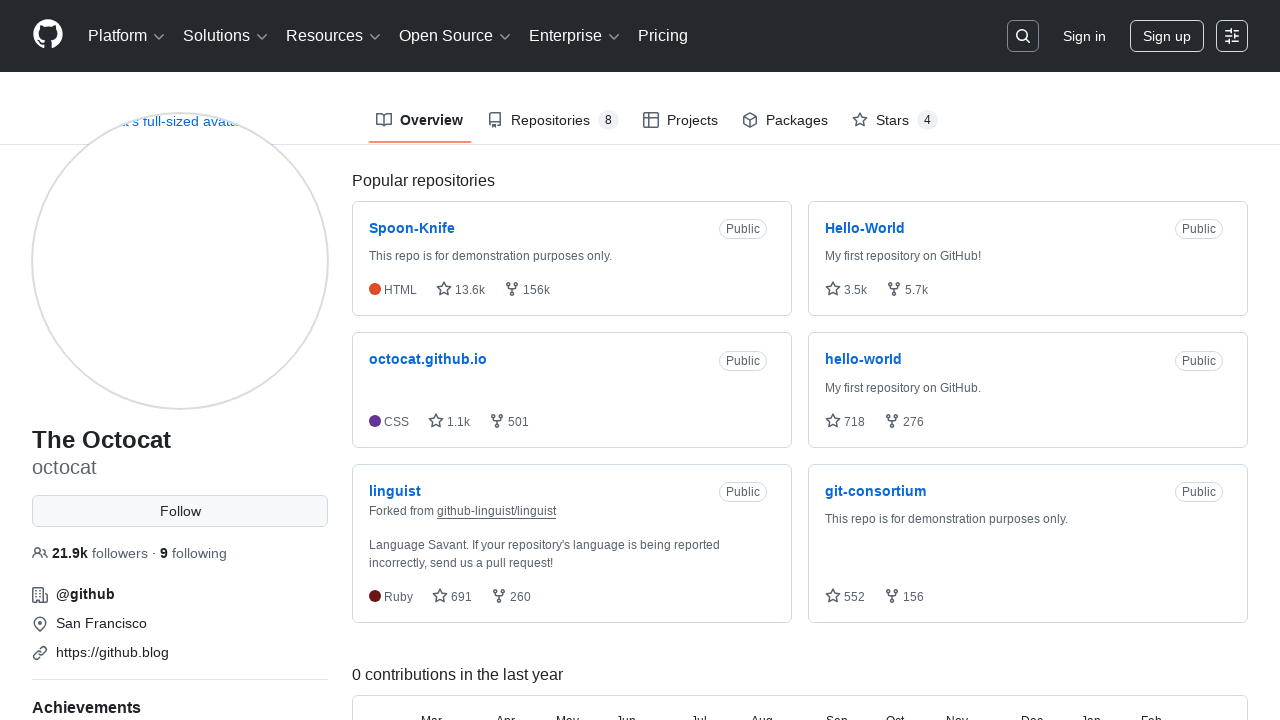

Reloaded GitHub profile page (refresh 5 of 20)
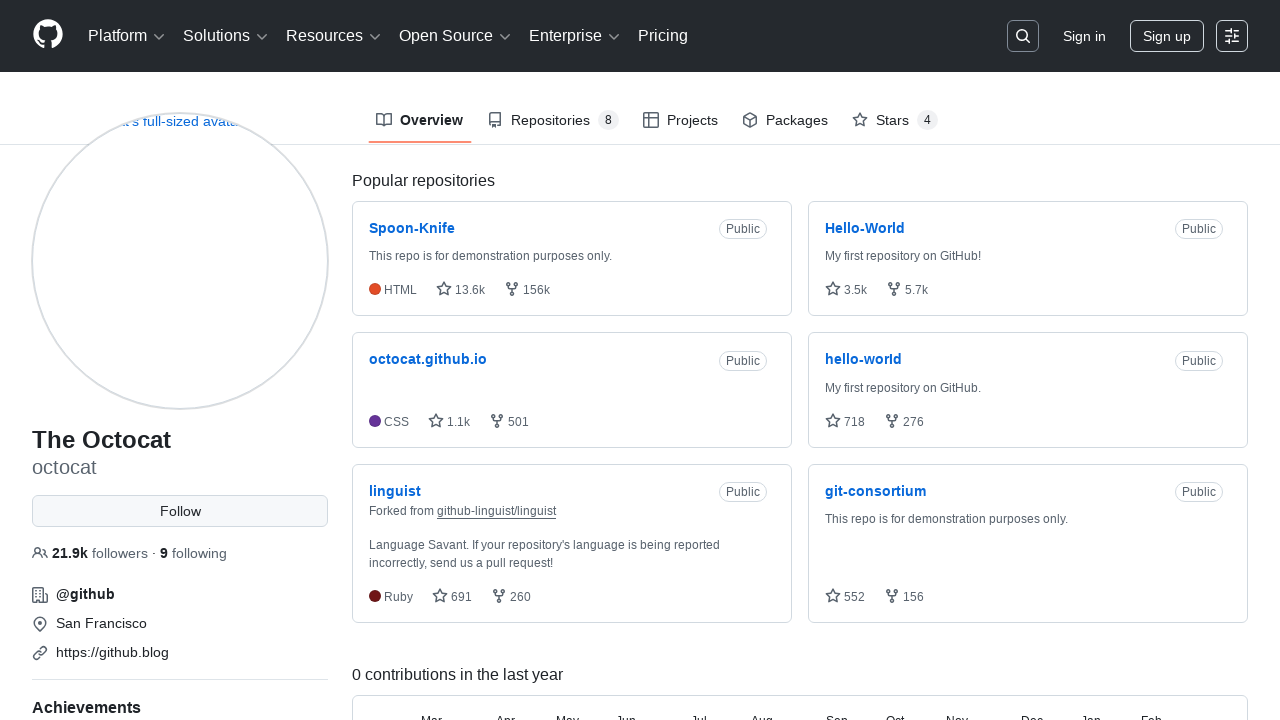

Page load complete after refresh 5 of 20
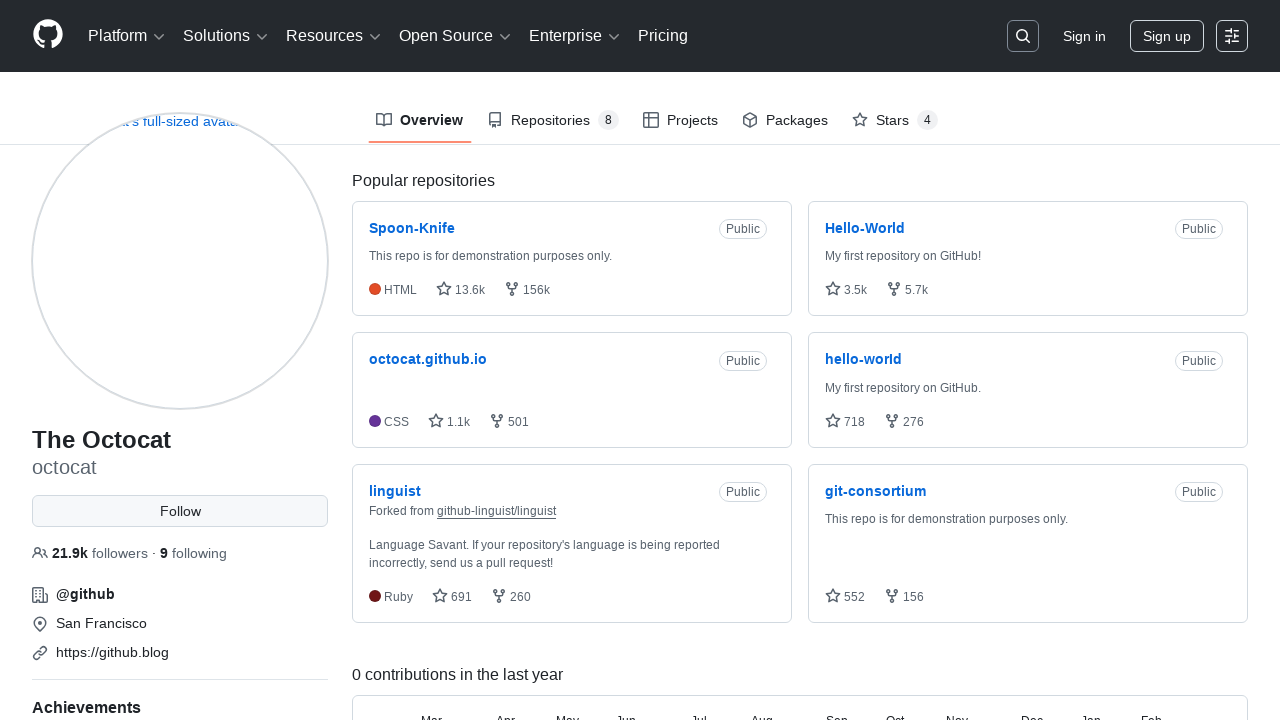

Reloaded GitHub profile page (refresh 6 of 20)
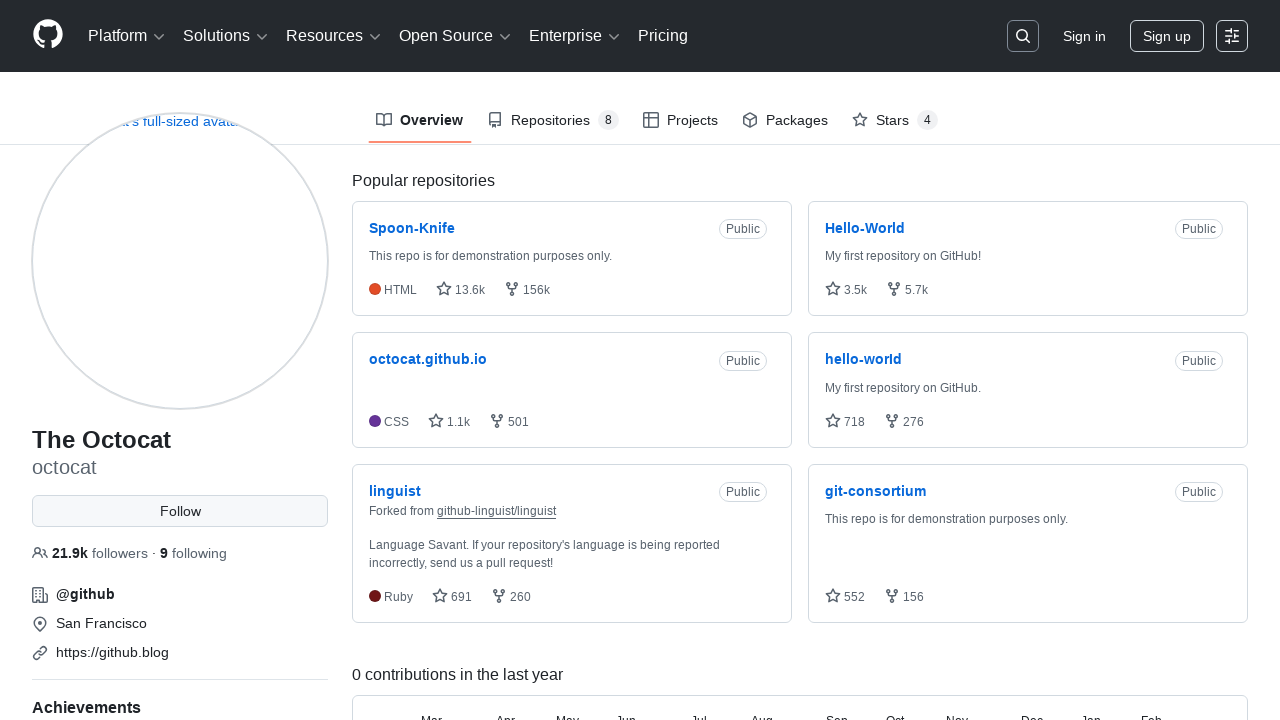

Page load complete after refresh 6 of 20
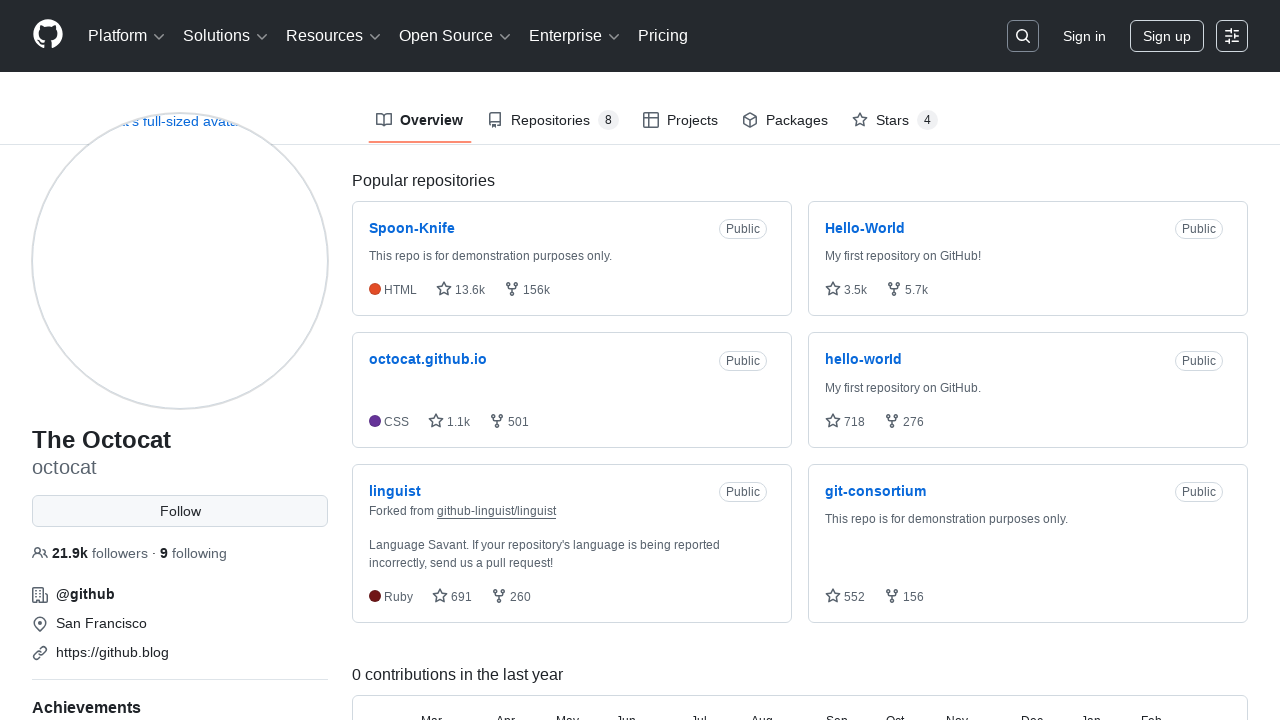

Reloaded GitHub profile page (refresh 7 of 20)
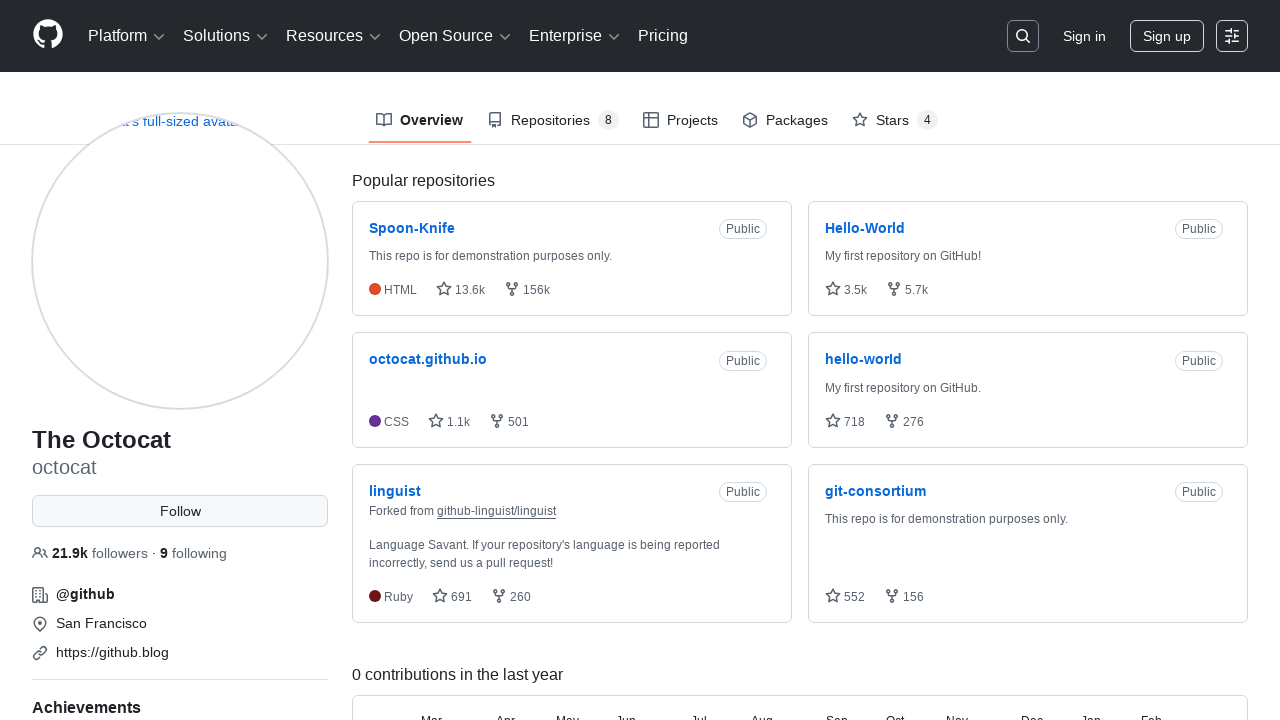

Page load complete after refresh 7 of 20
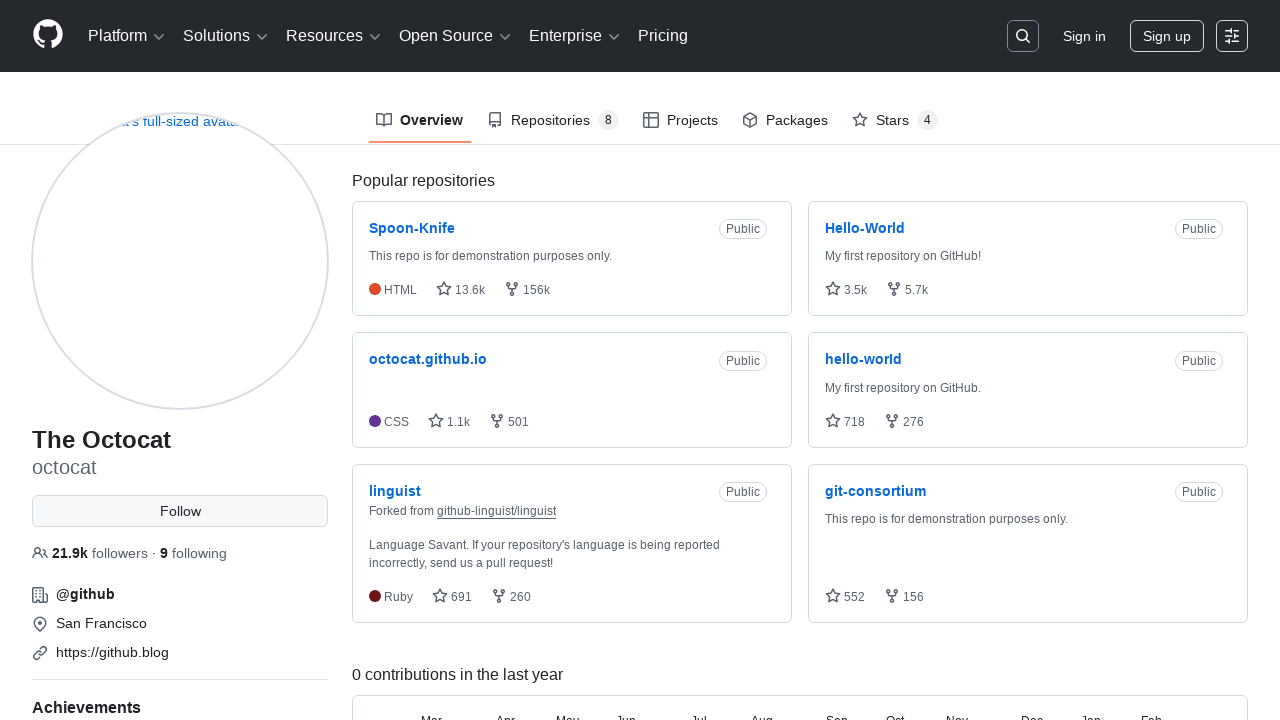

Reloaded GitHub profile page (refresh 8 of 20)
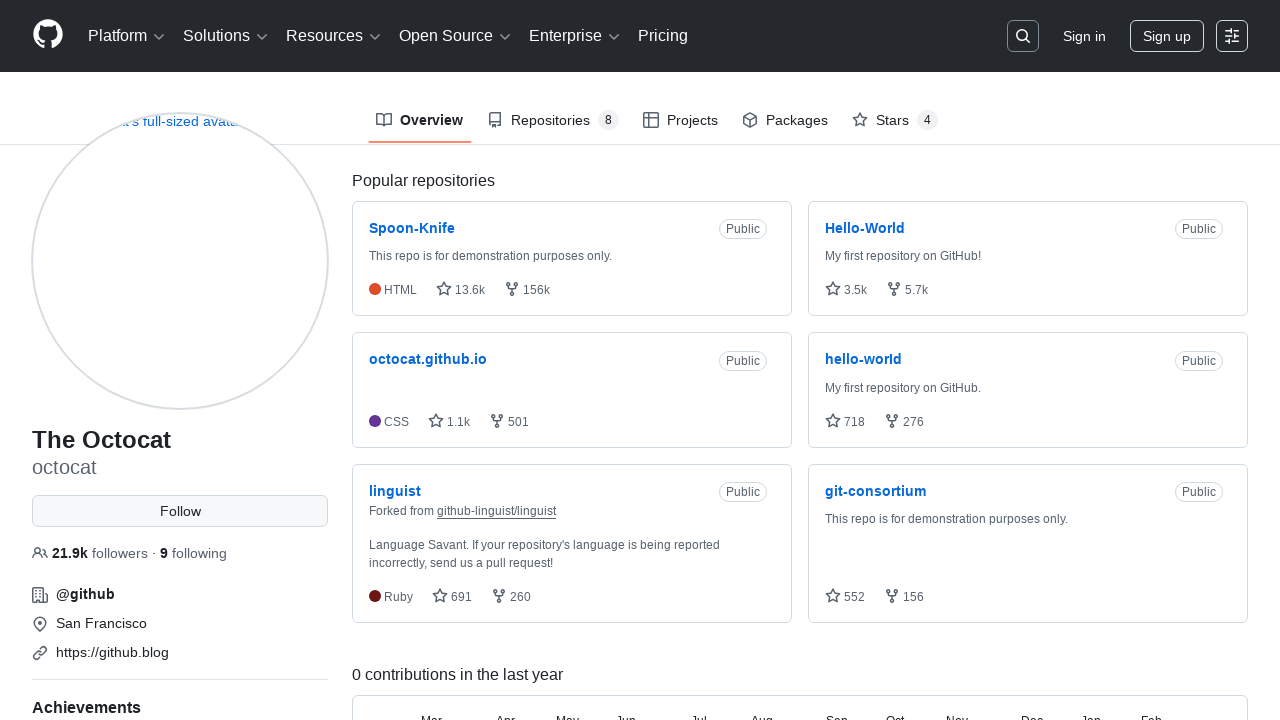

Page load complete after refresh 8 of 20
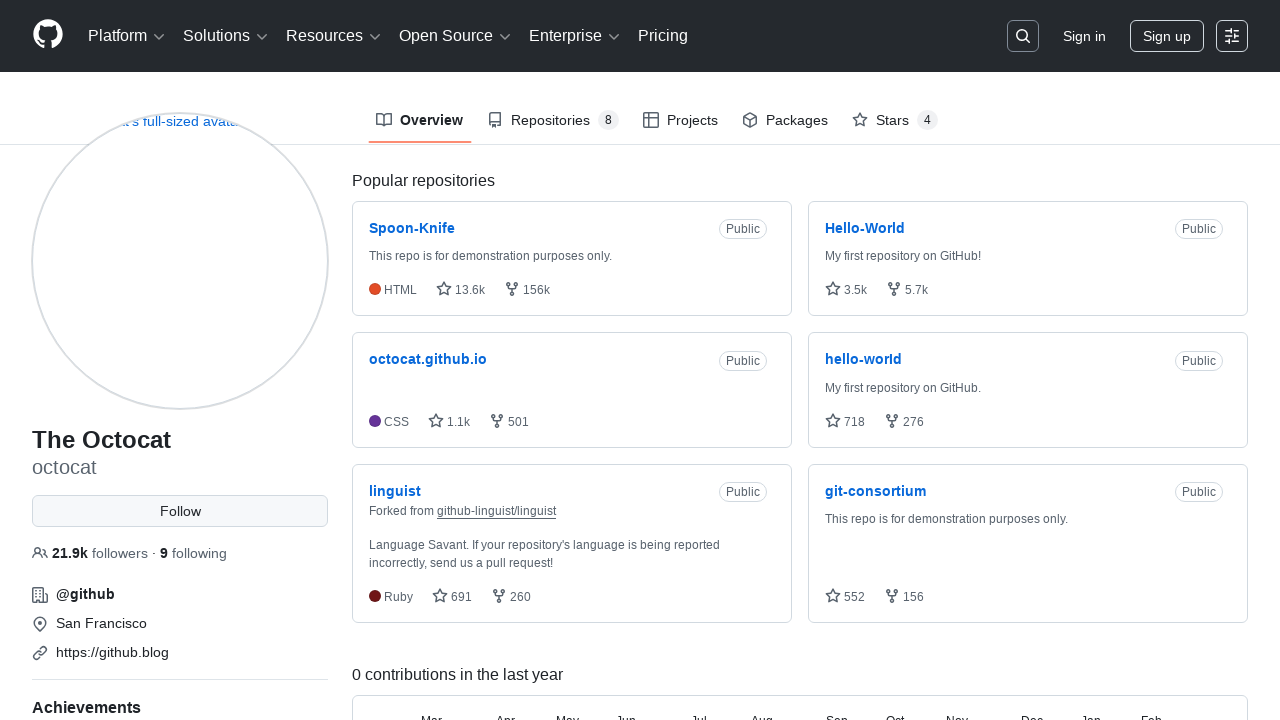

Reloaded GitHub profile page (refresh 9 of 20)
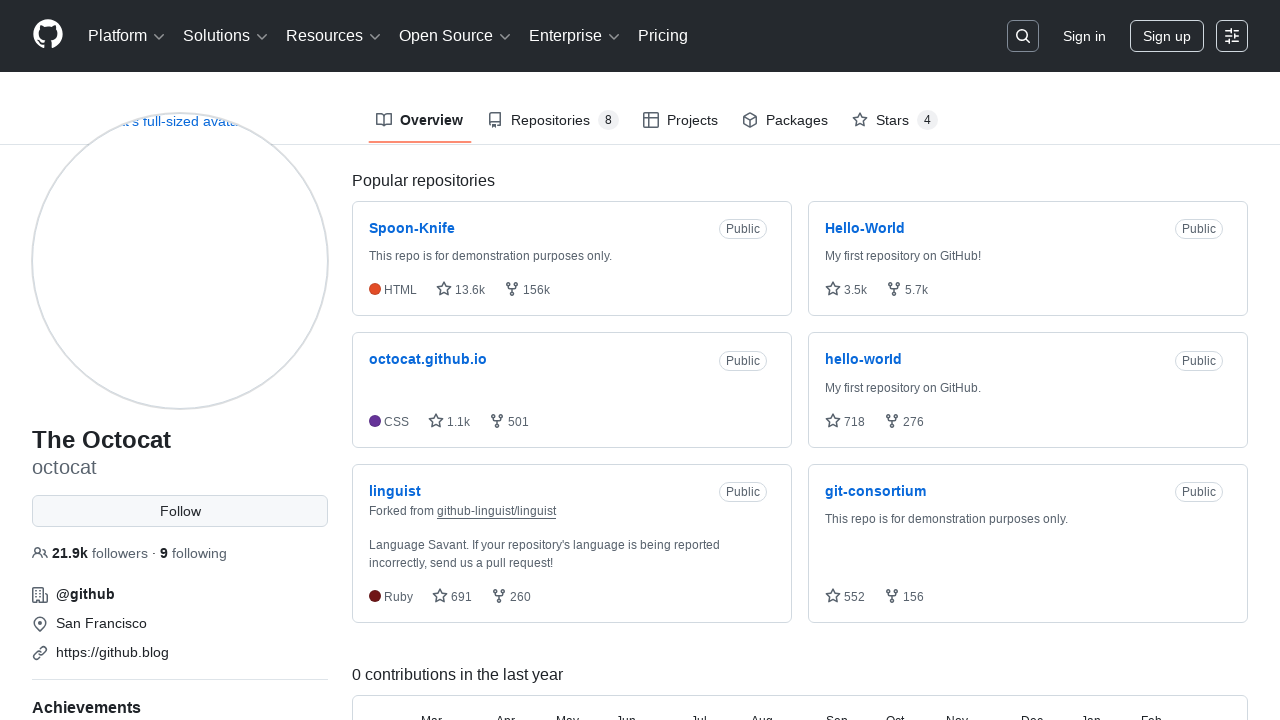

Page load complete after refresh 9 of 20
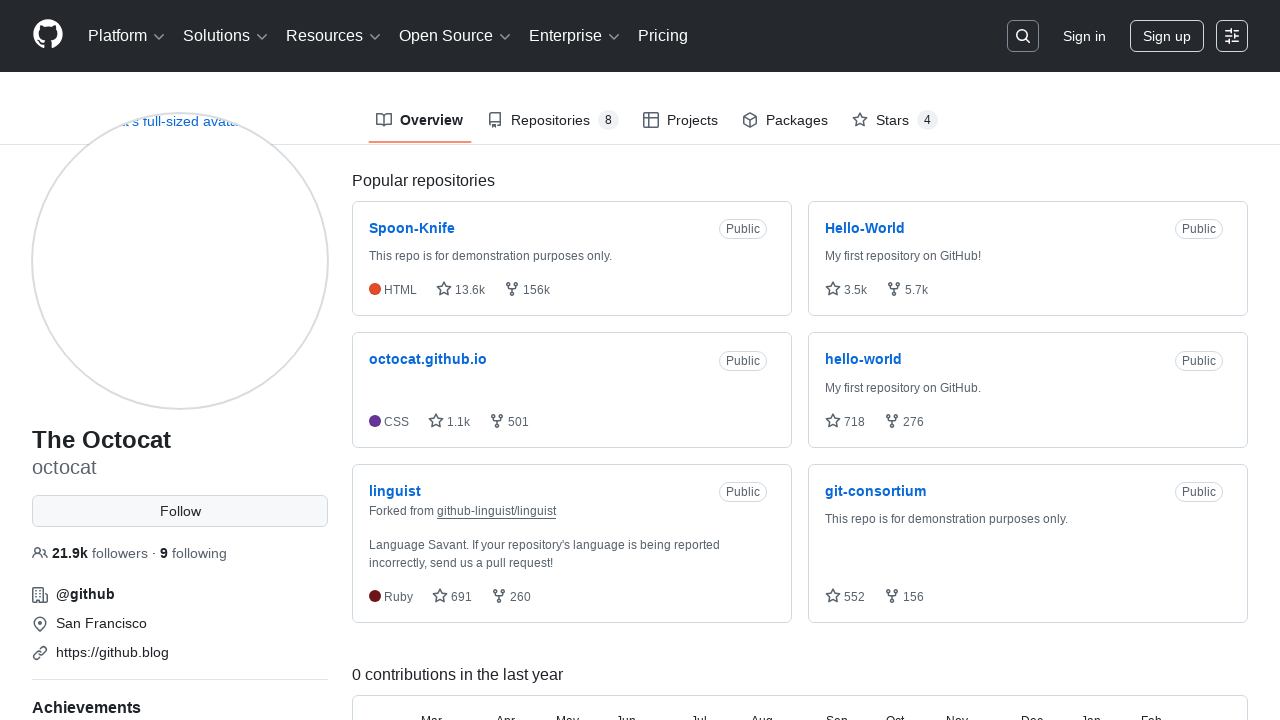

Reloaded GitHub profile page (refresh 10 of 20)
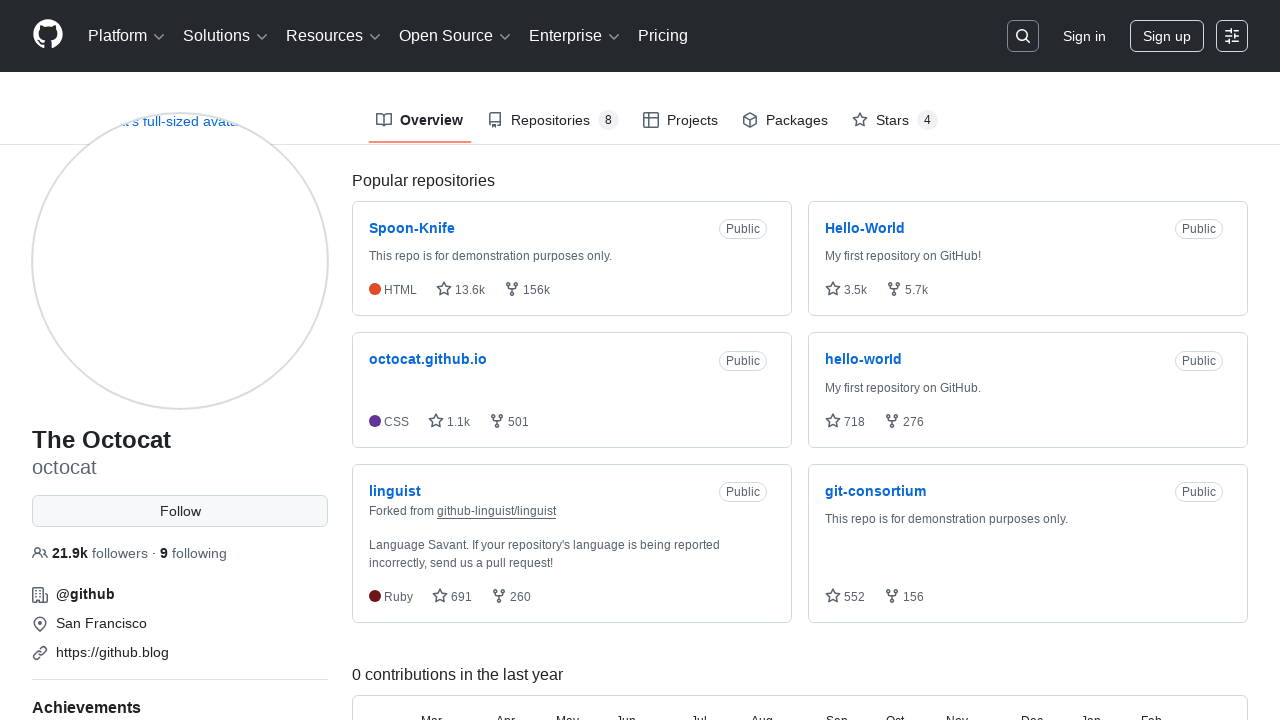

Page load complete after refresh 10 of 20
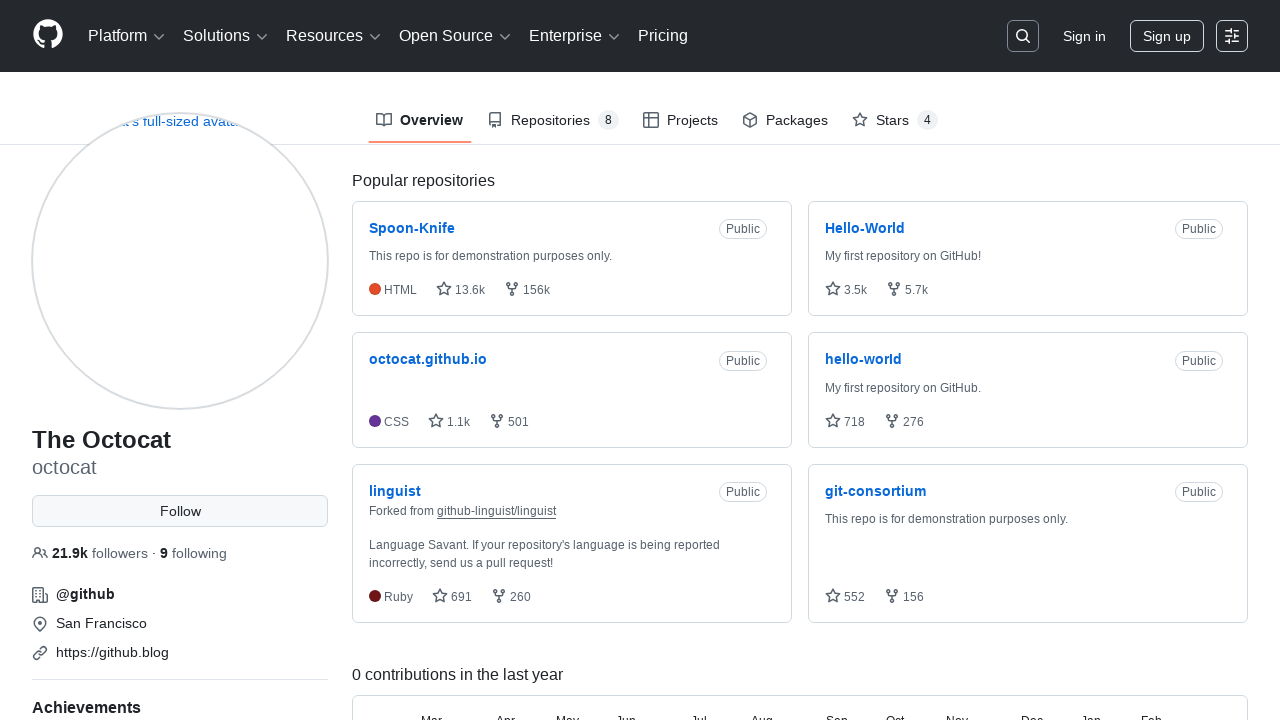

Reloaded GitHub profile page (refresh 11 of 20)
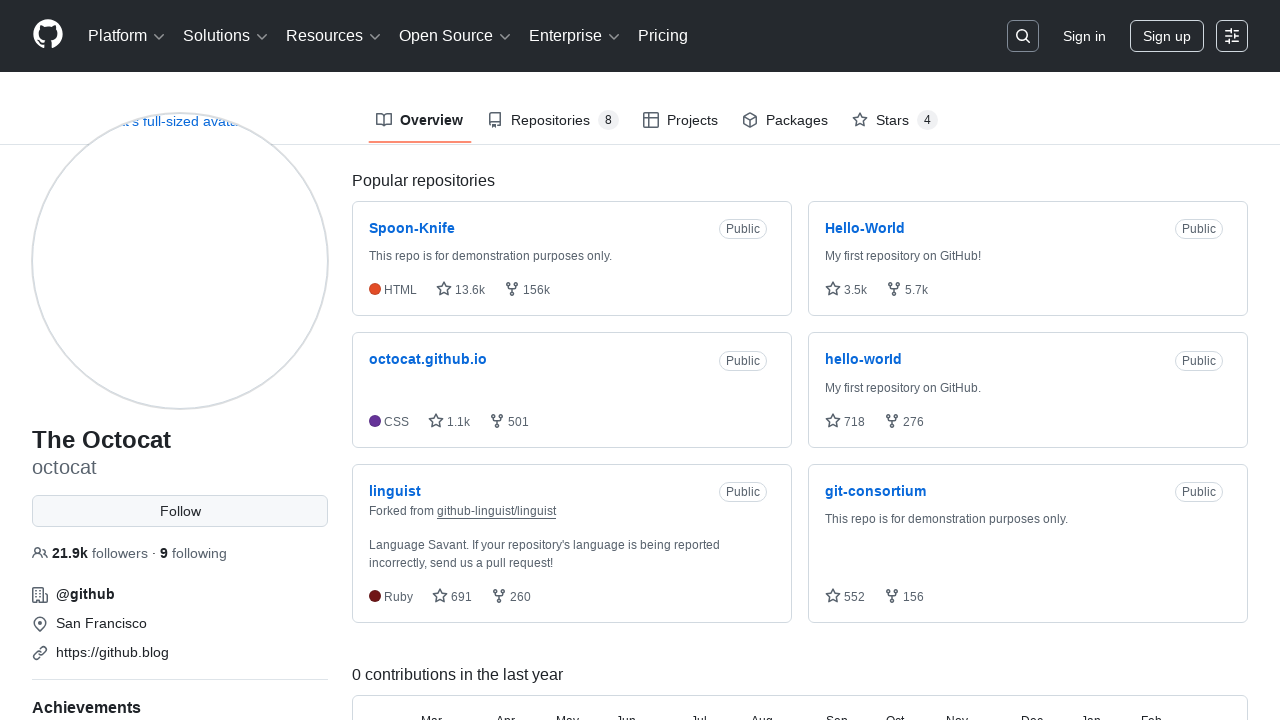

Page load complete after refresh 11 of 20
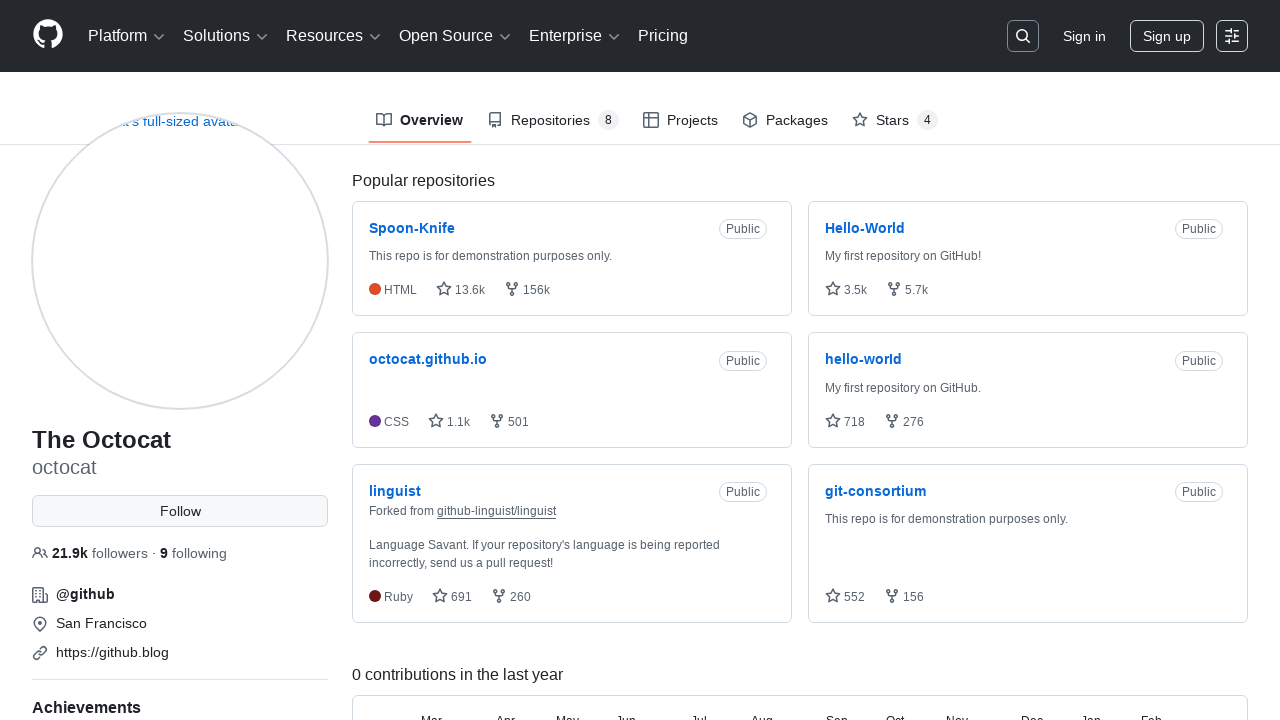

Reloaded GitHub profile page (refresh 12 of 20)
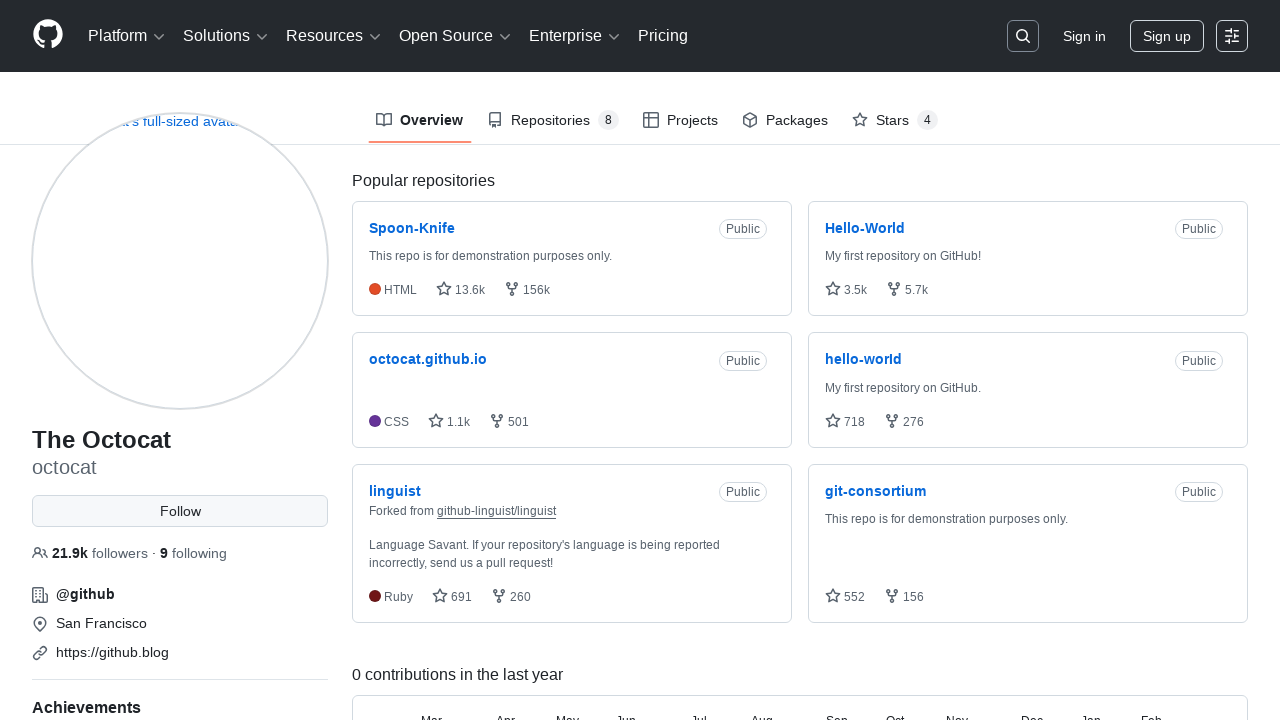

Page load complete after refresh 12 of 20
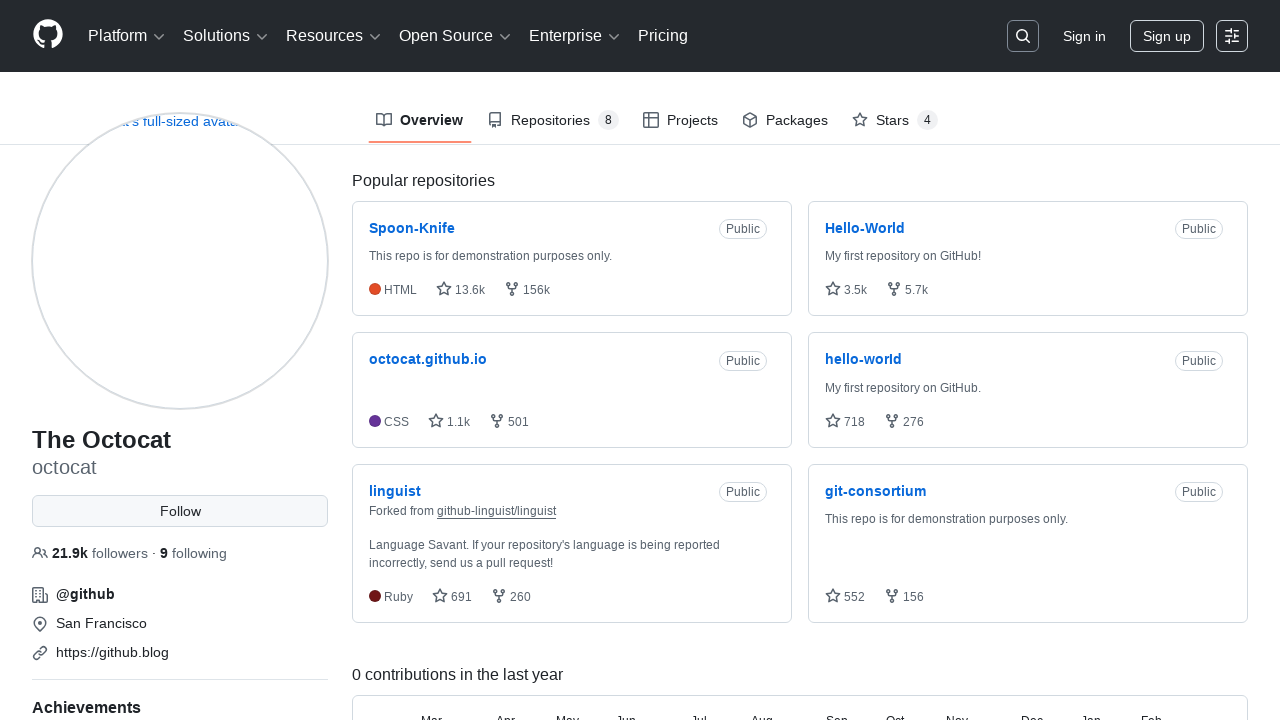

Reloaded GitHub profile page (refresh 13 of 20)
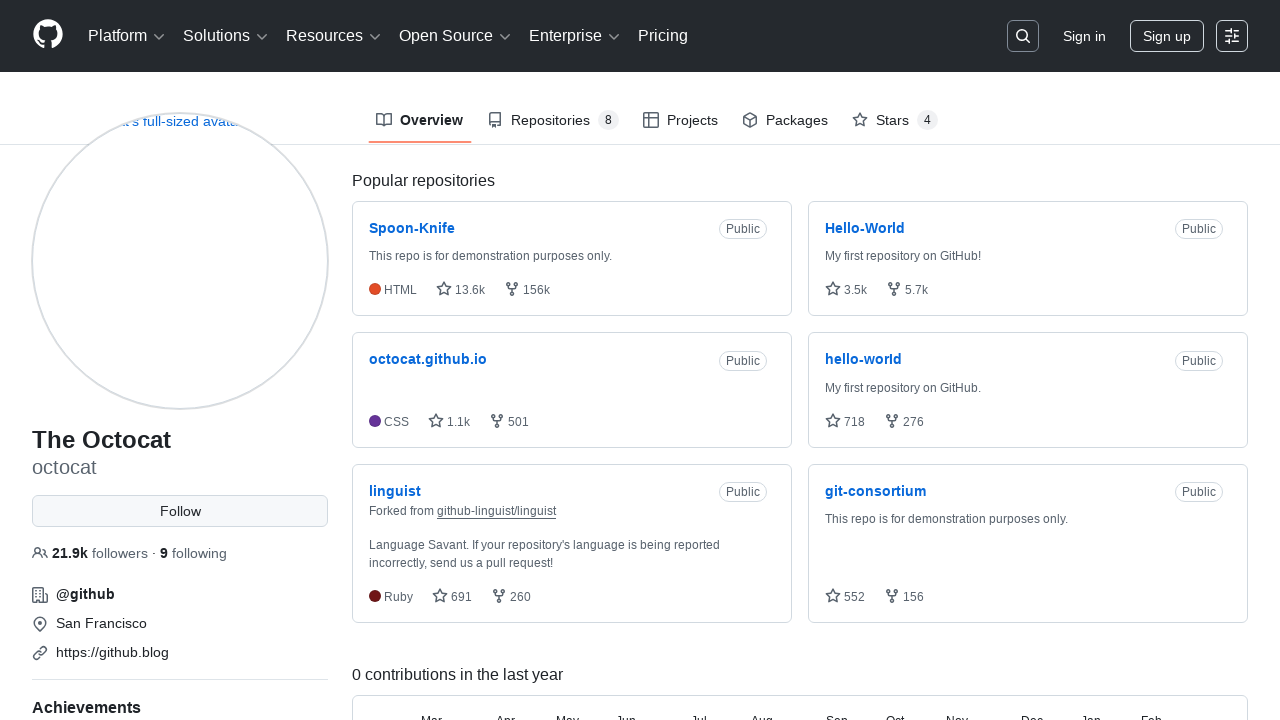

Page load complete after refresh 13 of 20
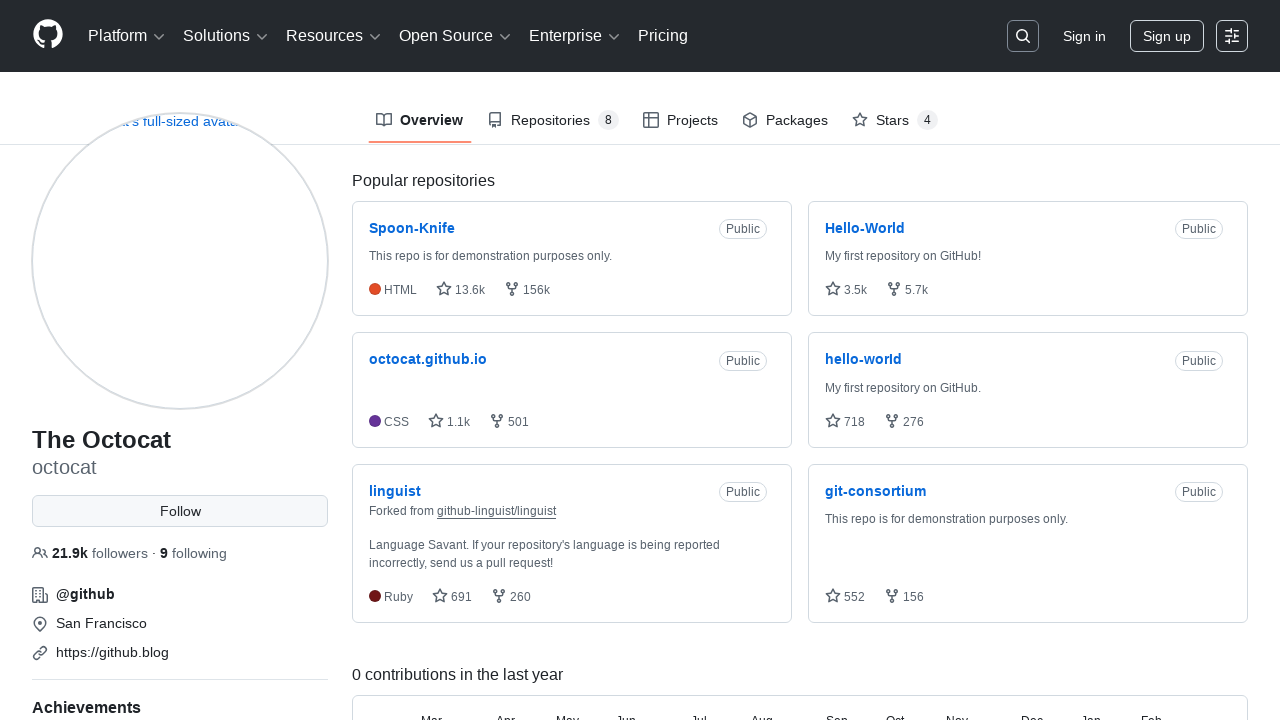

Reloaded GitHub profile page (refresh 14 of 20)
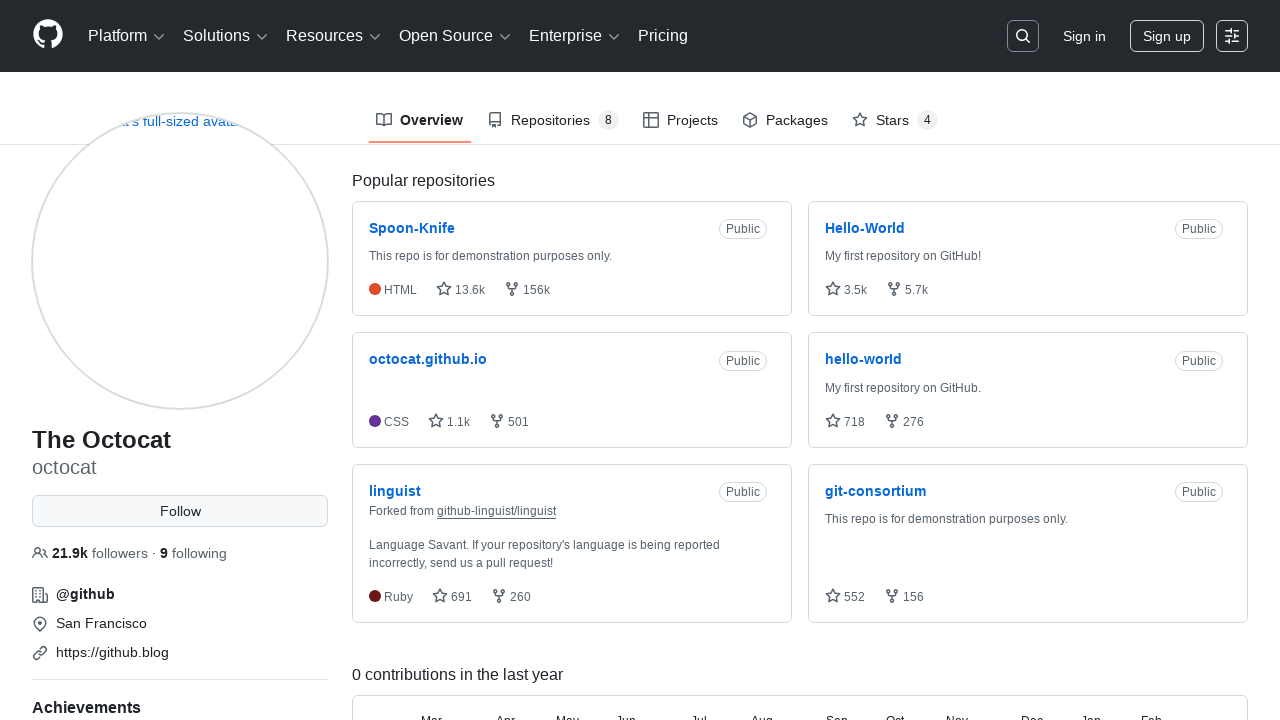

Page load complete after refresh 14 of 20
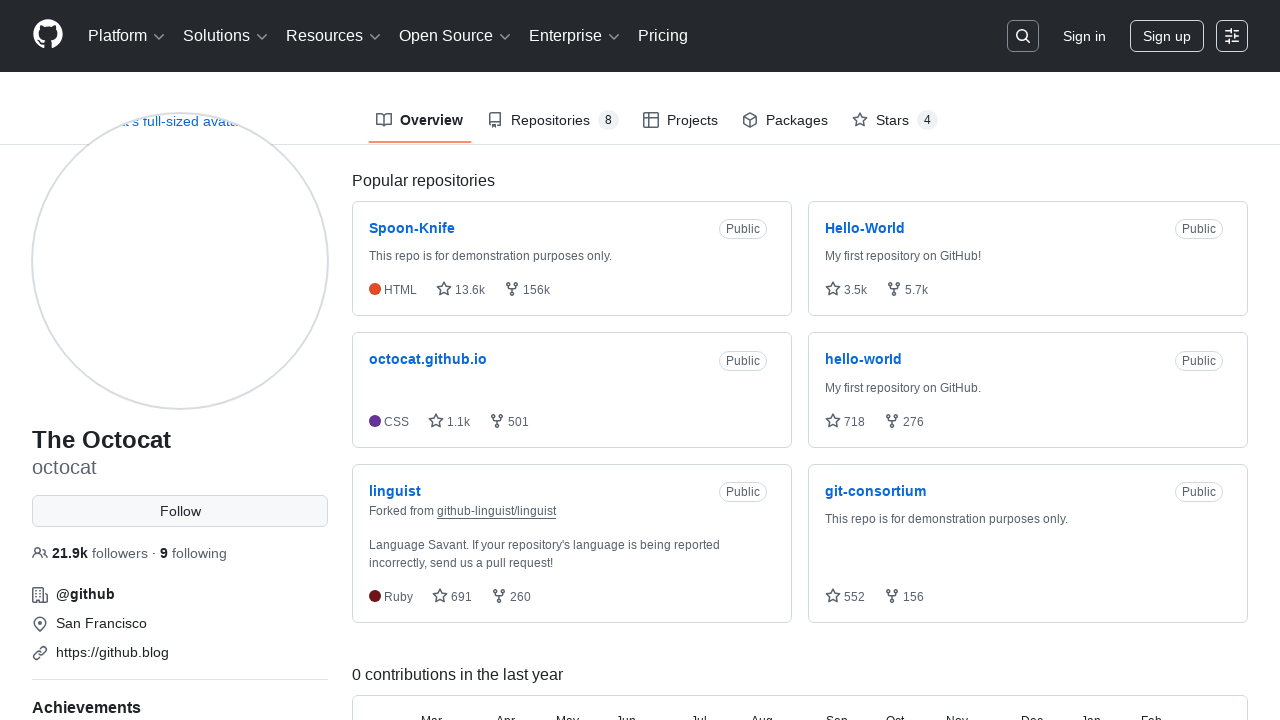

Reloaded GitHub profile page (refresh 15 of 20)
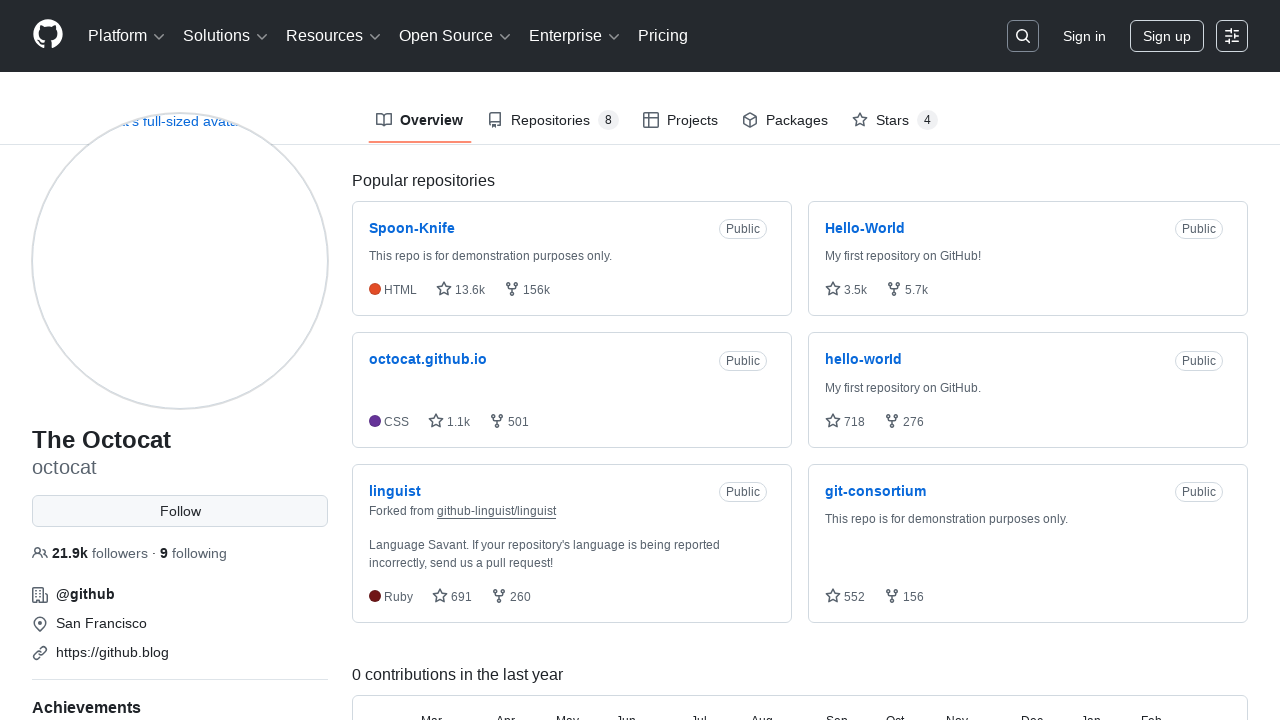

Page load complete after refresh 15 of 20
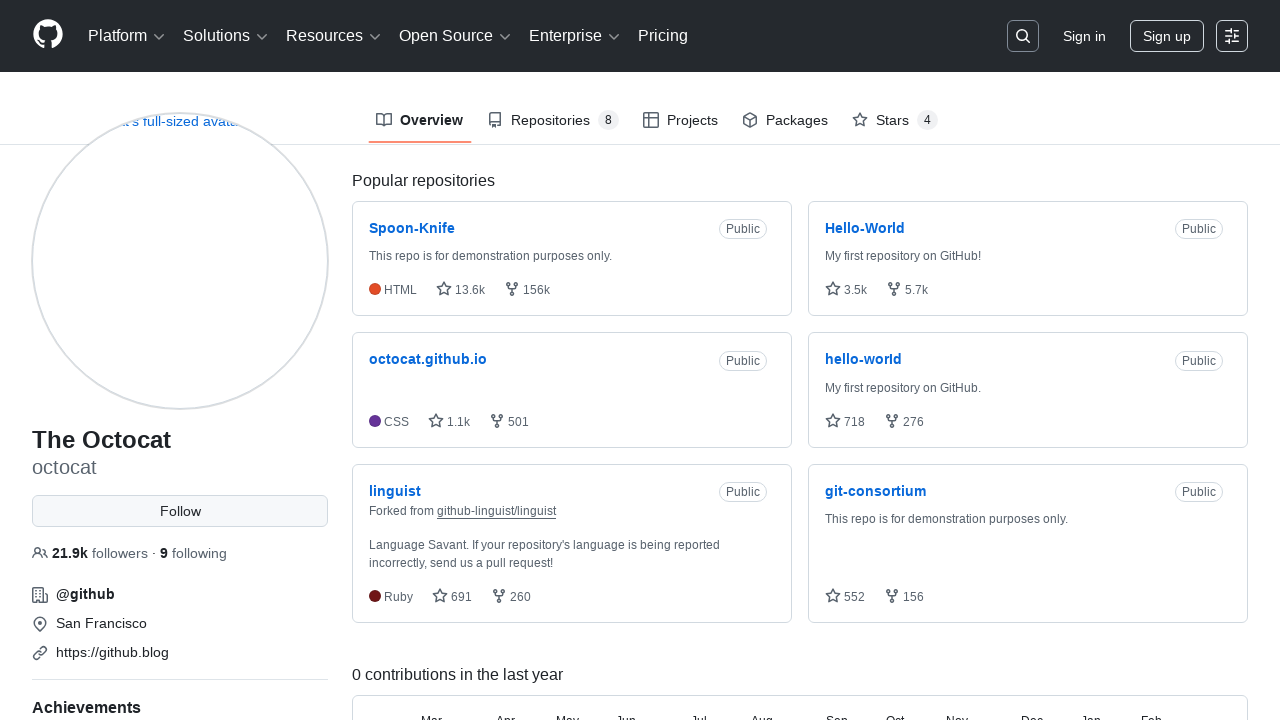

Reloaded GitHub profile page (refresh 16 of 20)
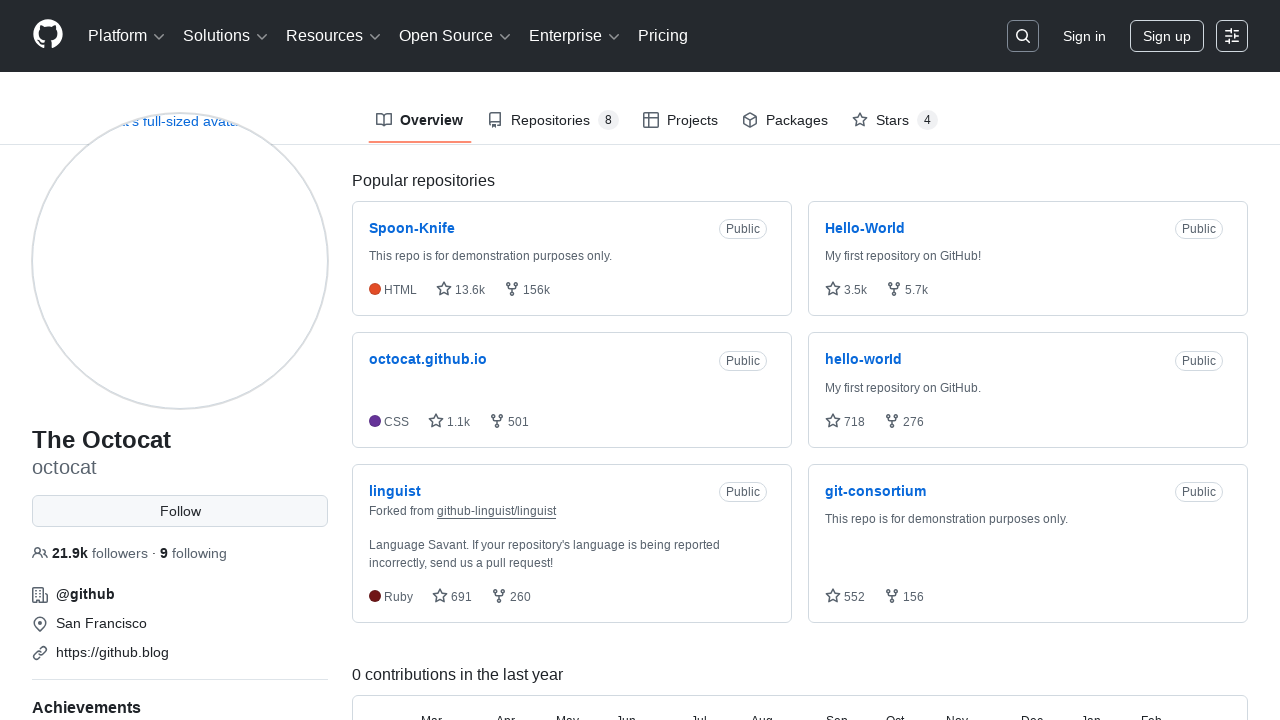

Page load complete after refresh 16 of 20
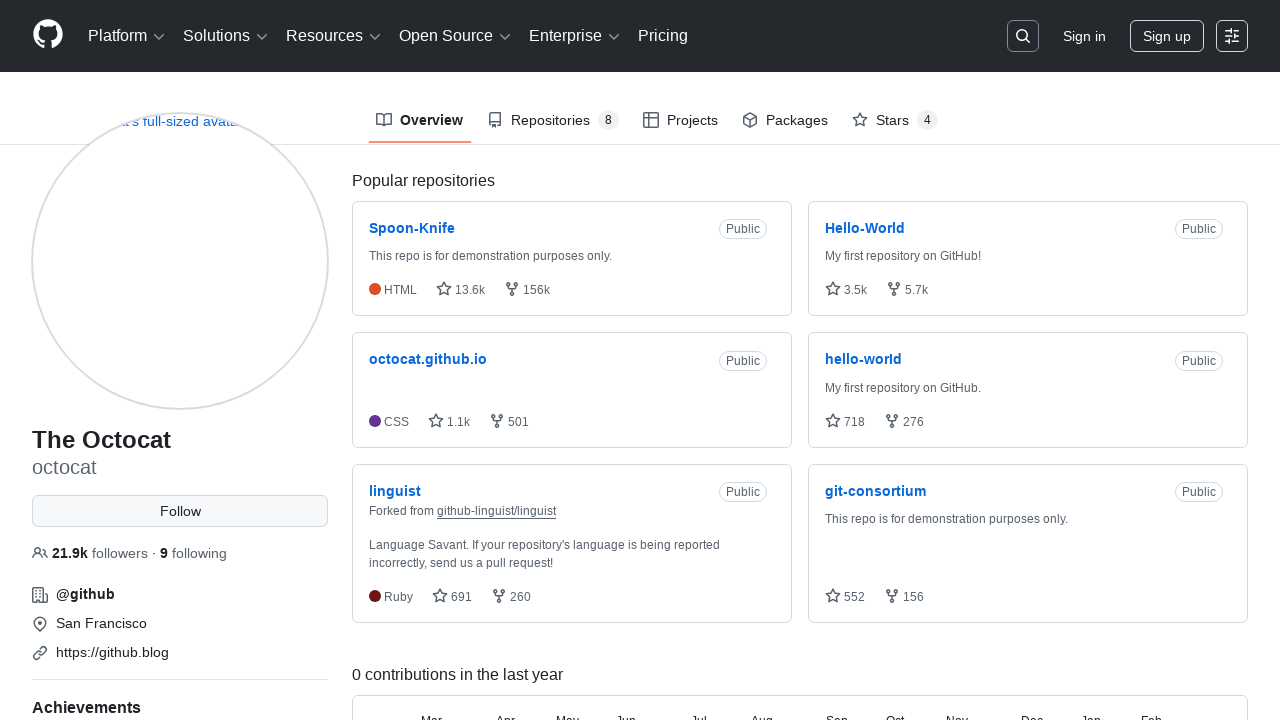

Reloaded GitHub profile page (refresh 17 of 20)
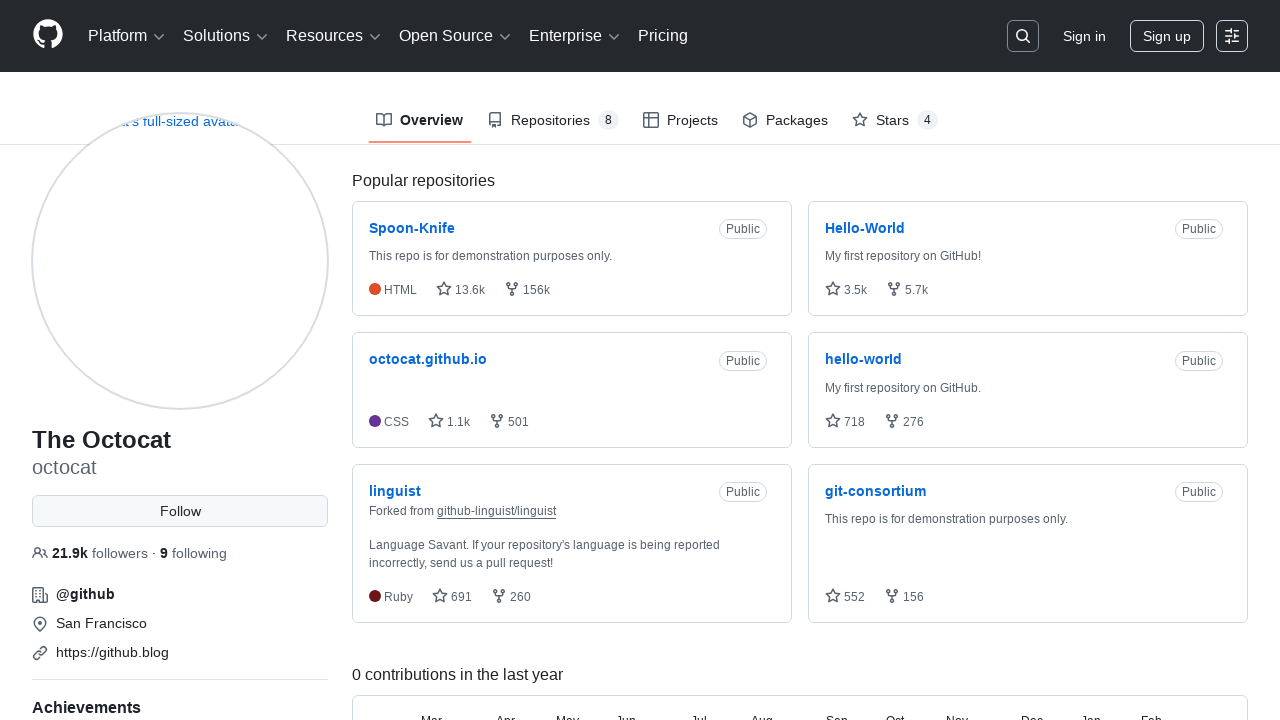

Page load complete after refresh 17 of 20
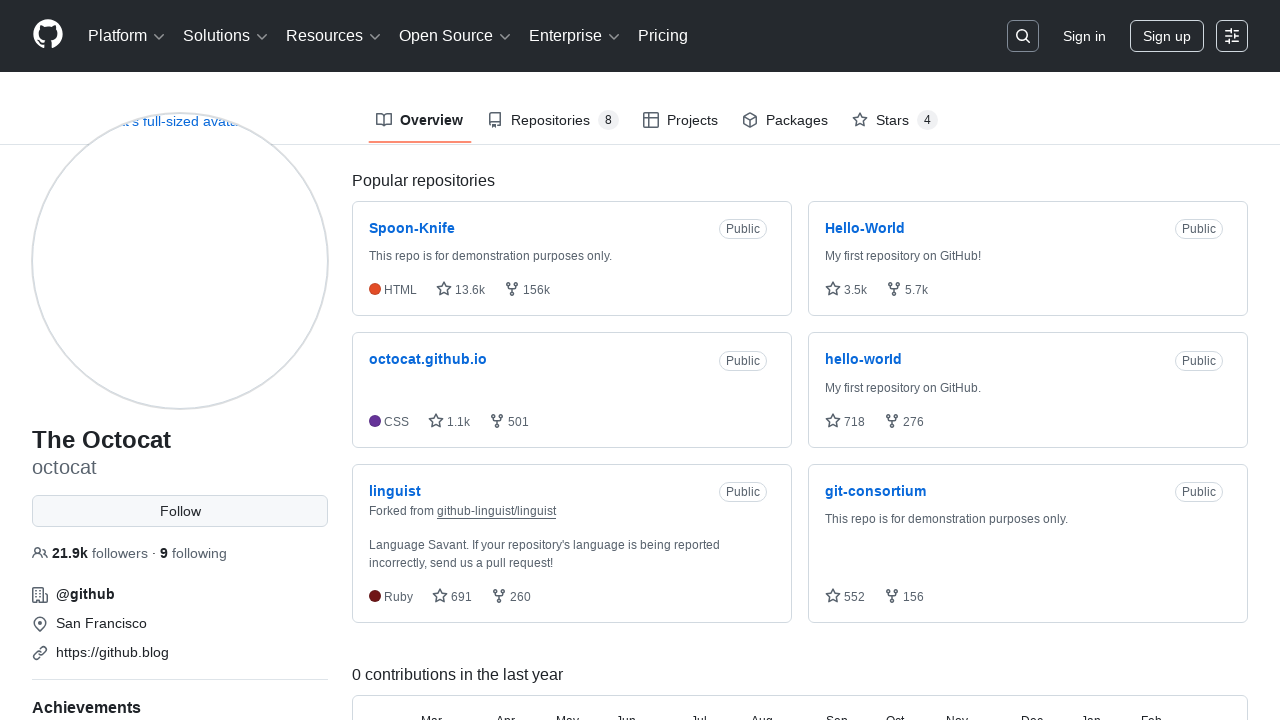

Reloaded GitHub profile page (refresh 18 of 20)
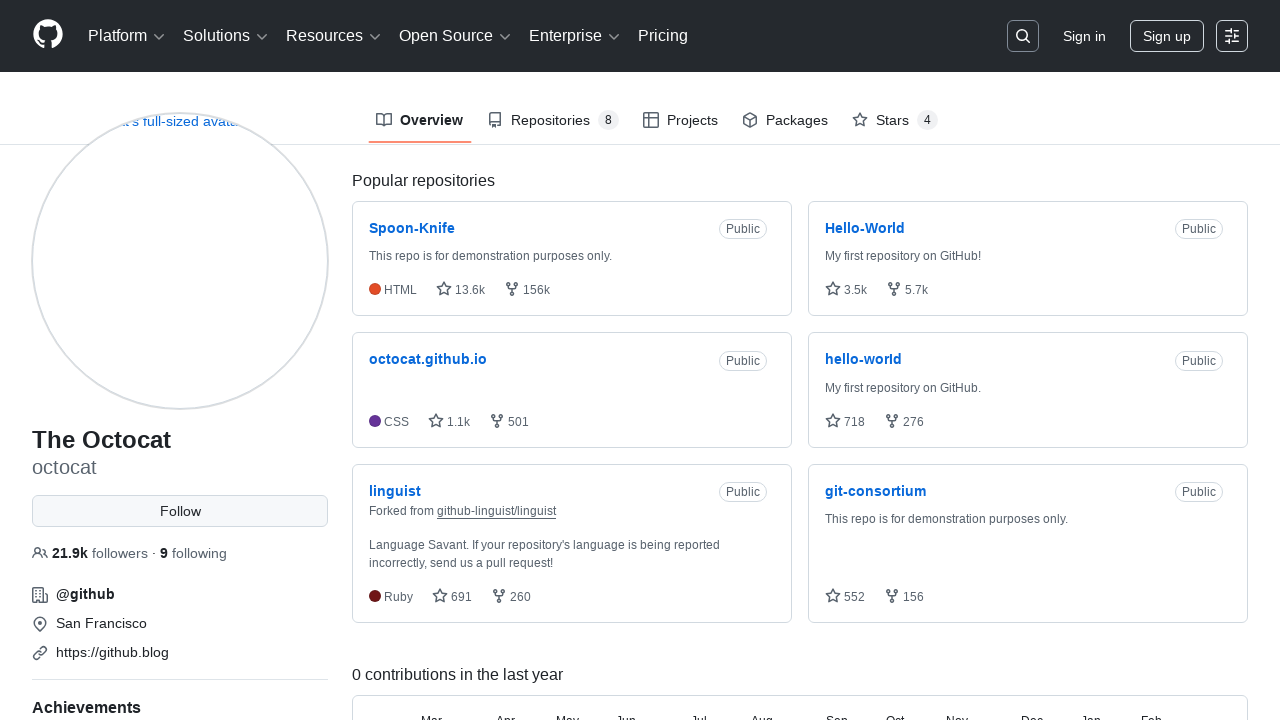

Page load complete after refresh 18 of 20
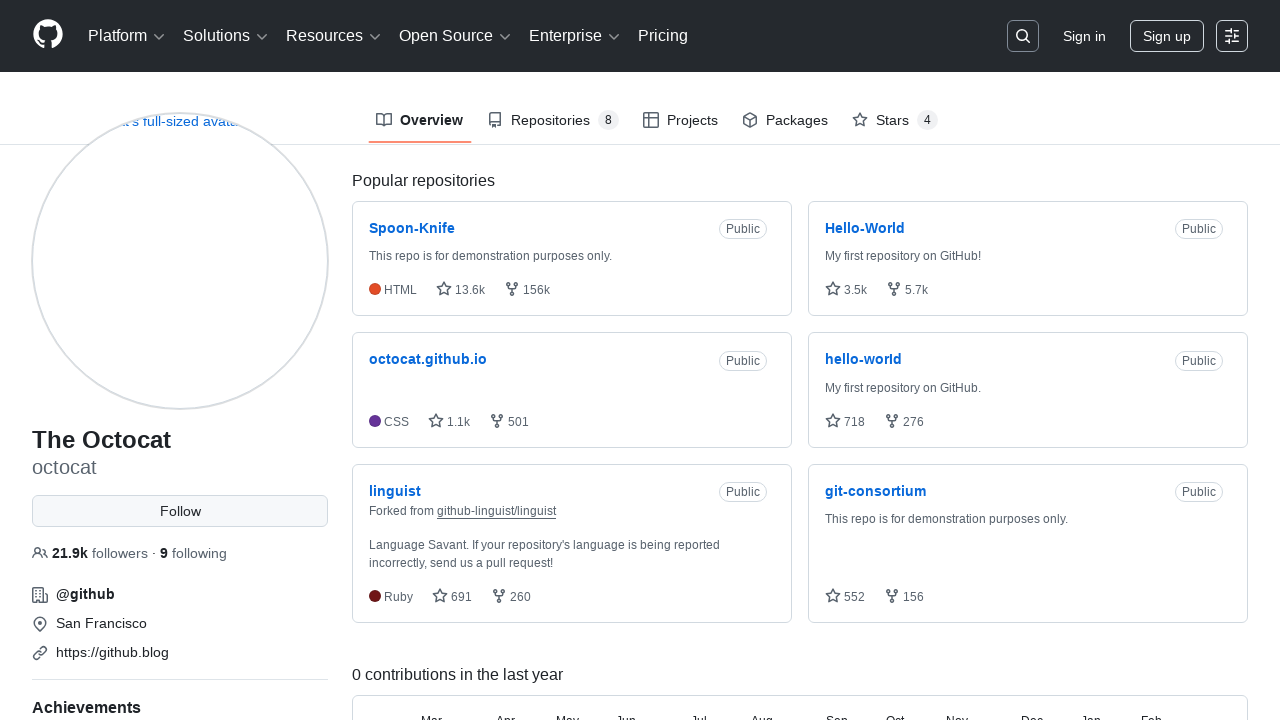

Reloaded GitHub profile page (refresh 19 of 20)
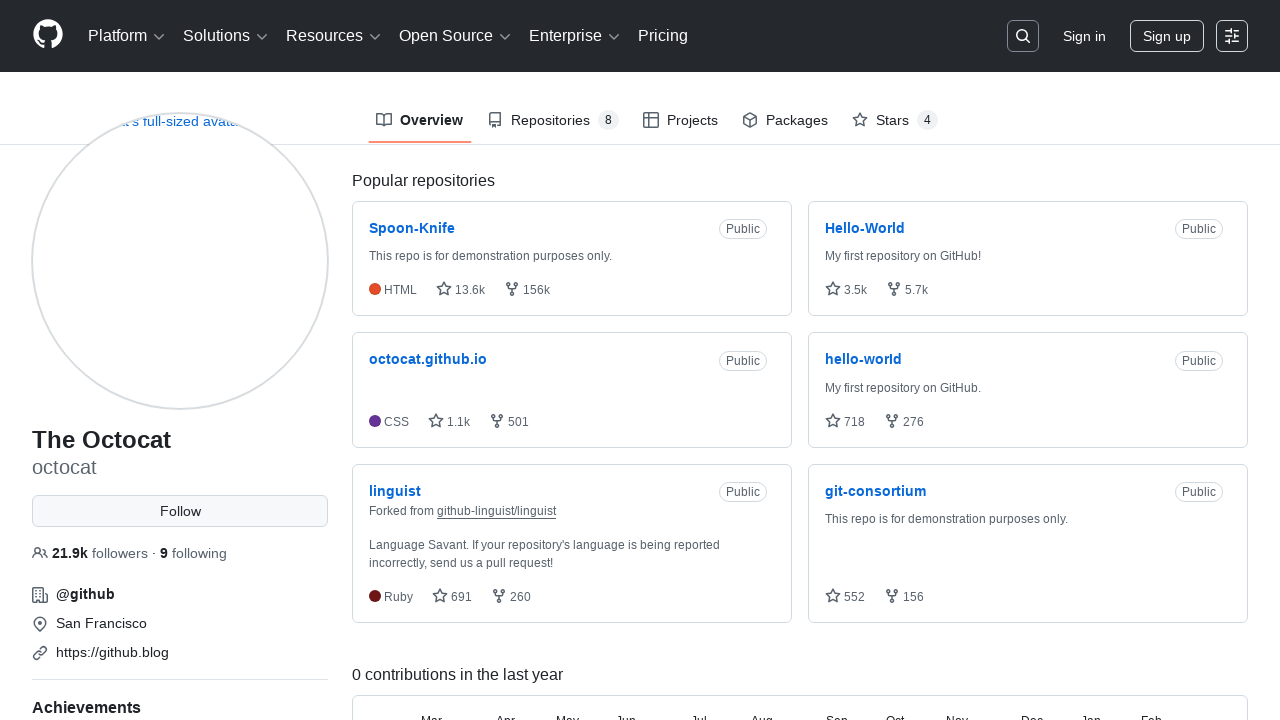

Page load complete after refresh 19 of 20
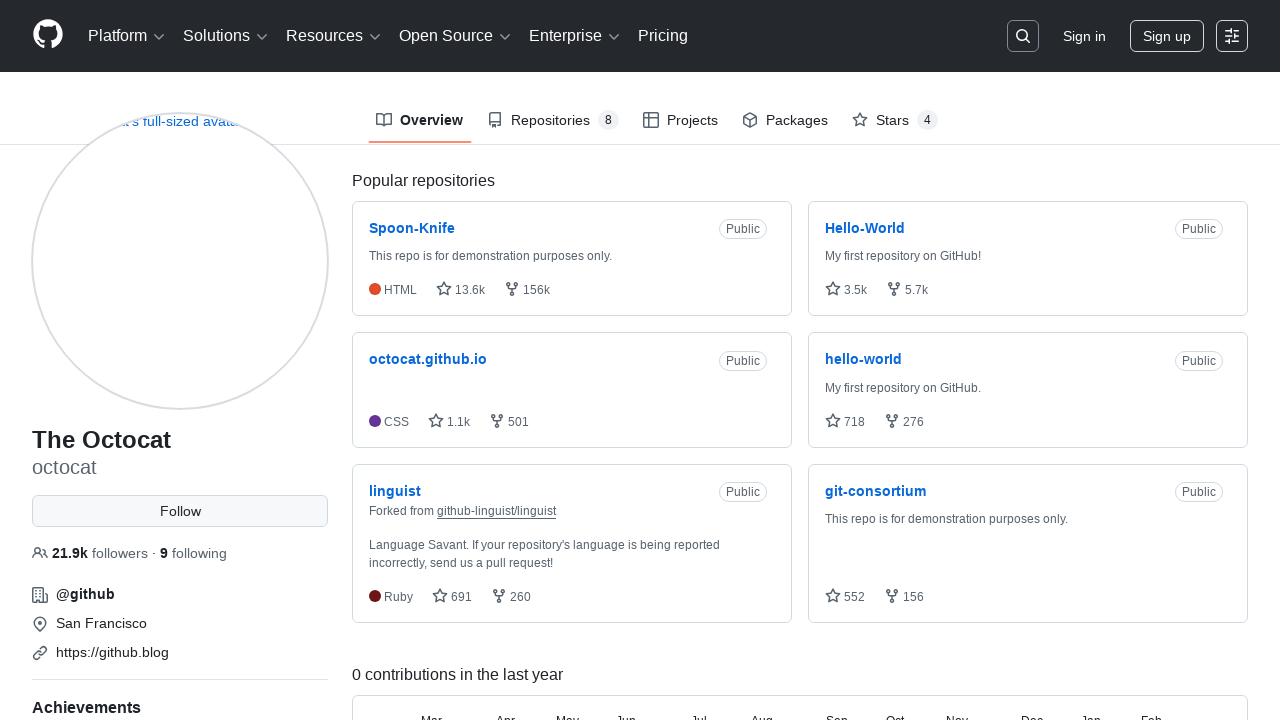

Reloaded GitHub profile page (refresh 20 of 20)
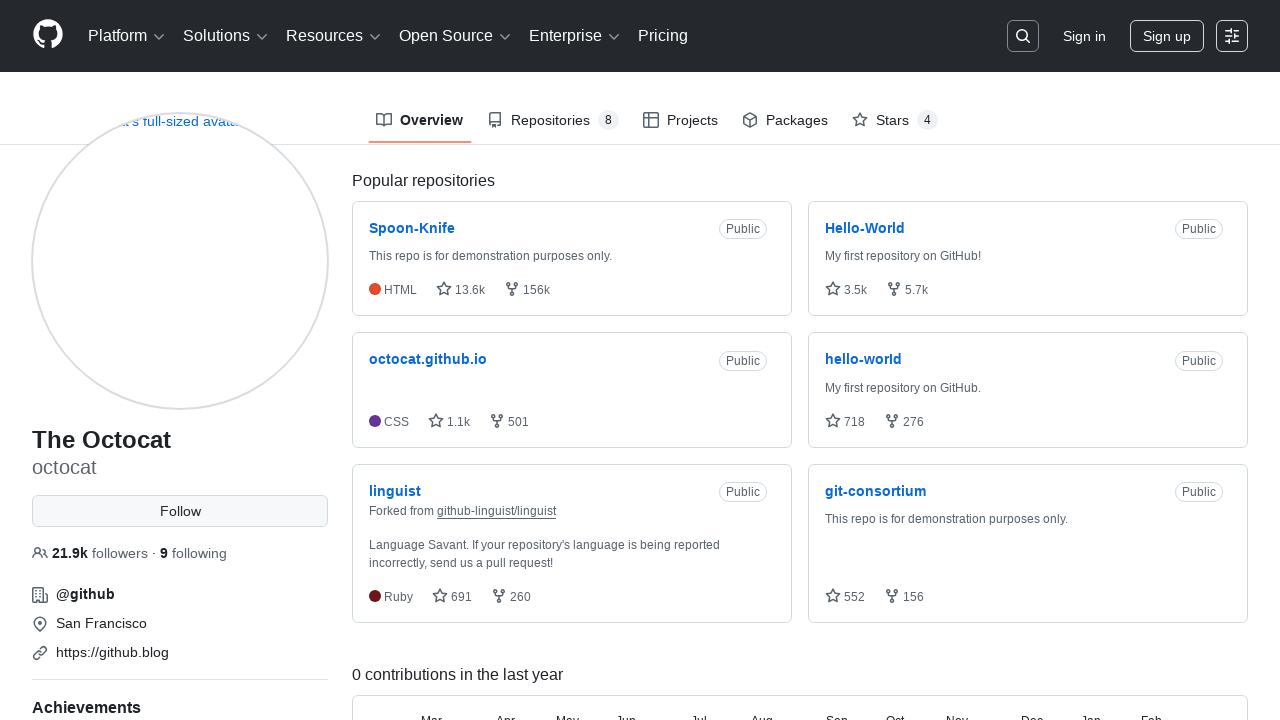

Page load complete after refresh 20 of 20
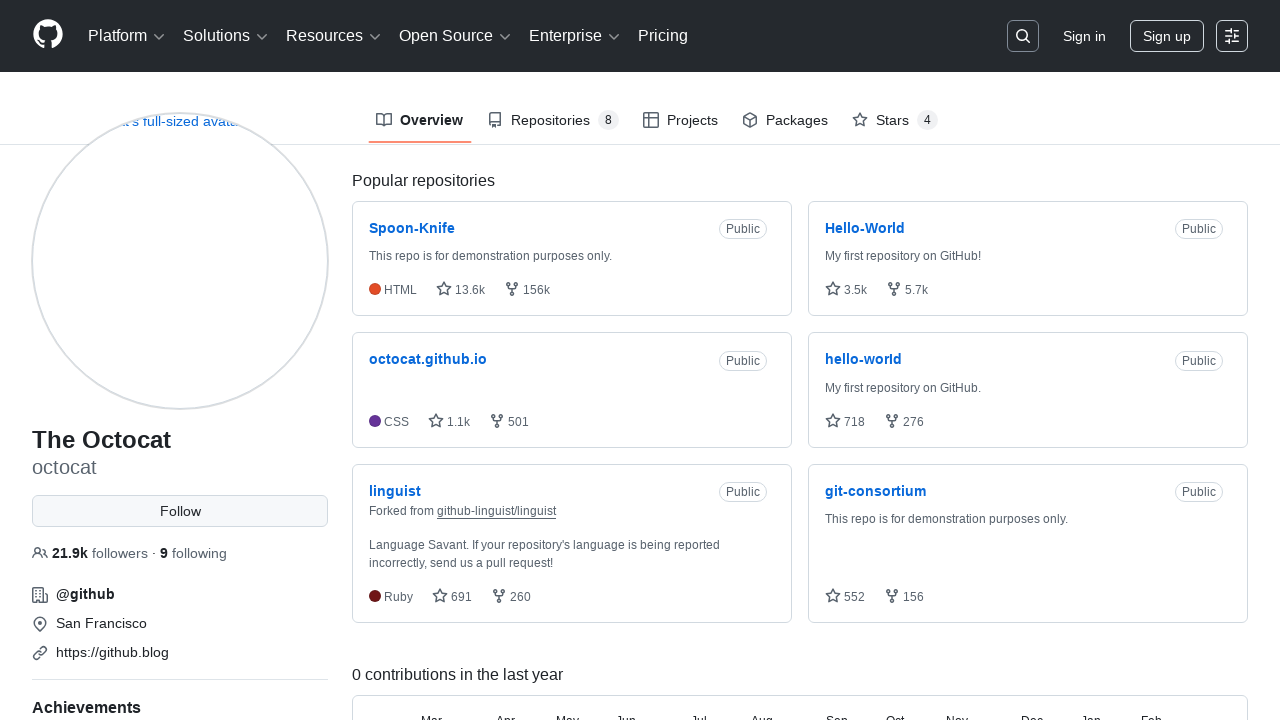

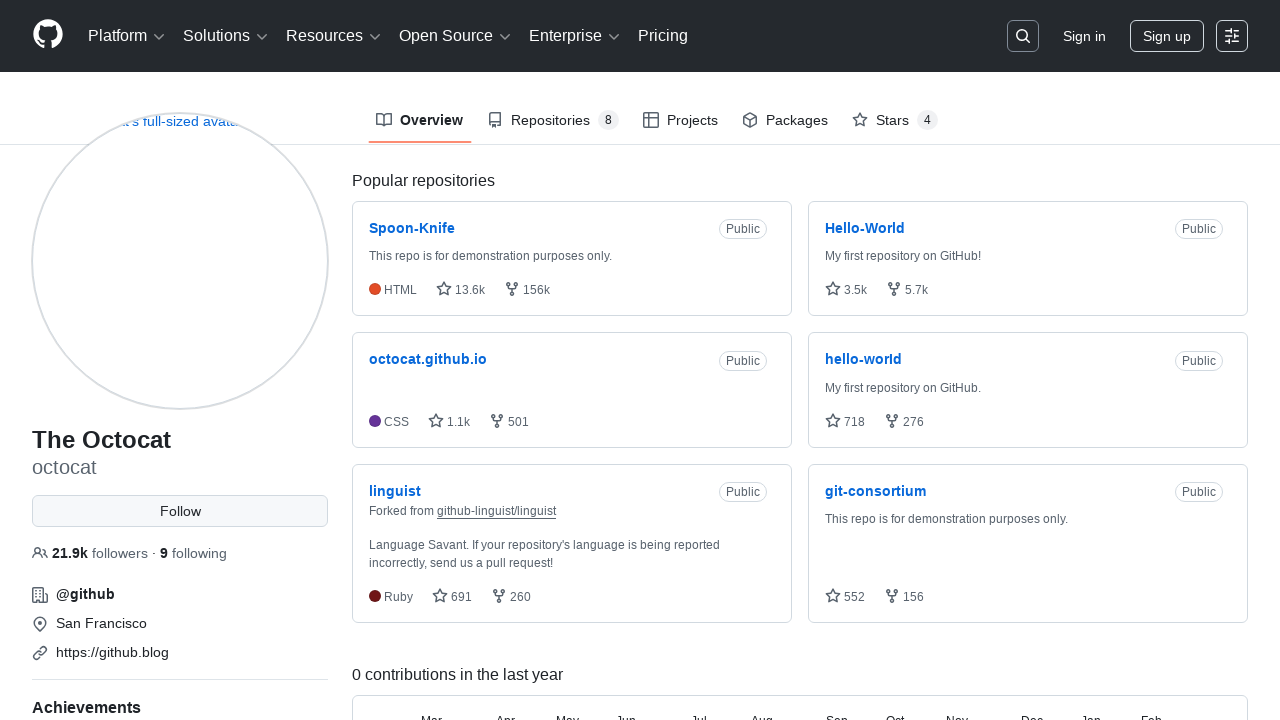